Navigates through paginated table pages to find and select a specific product (Action Camera) by iterating through rows and columns.

Starting URL: https://testautomationpractice.blogspot.com/

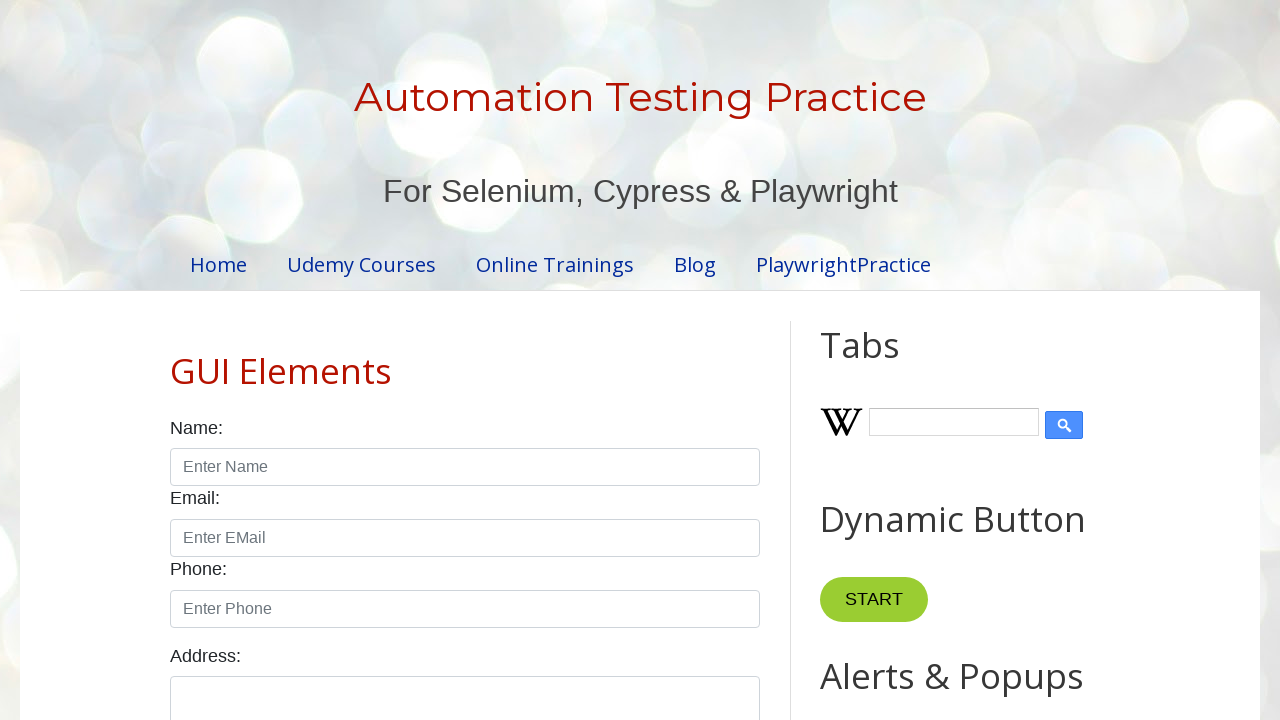

Product table loaded and ready
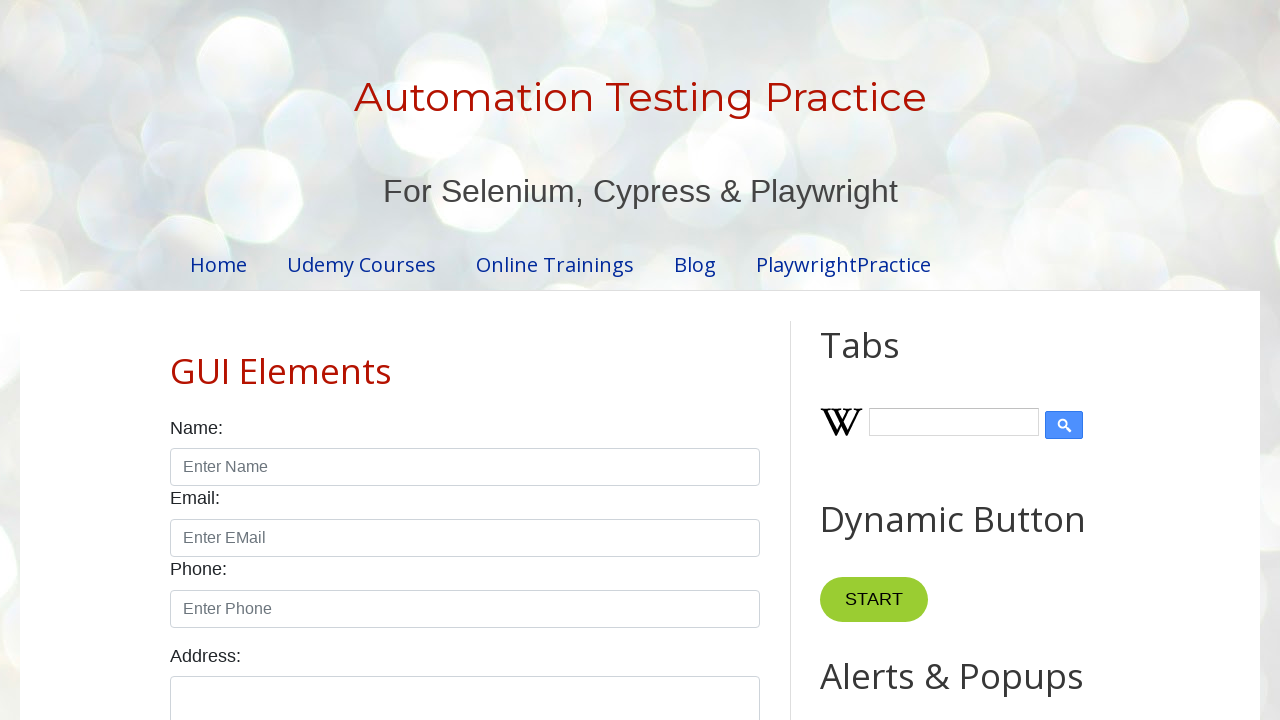

Located table rows and pagination elements
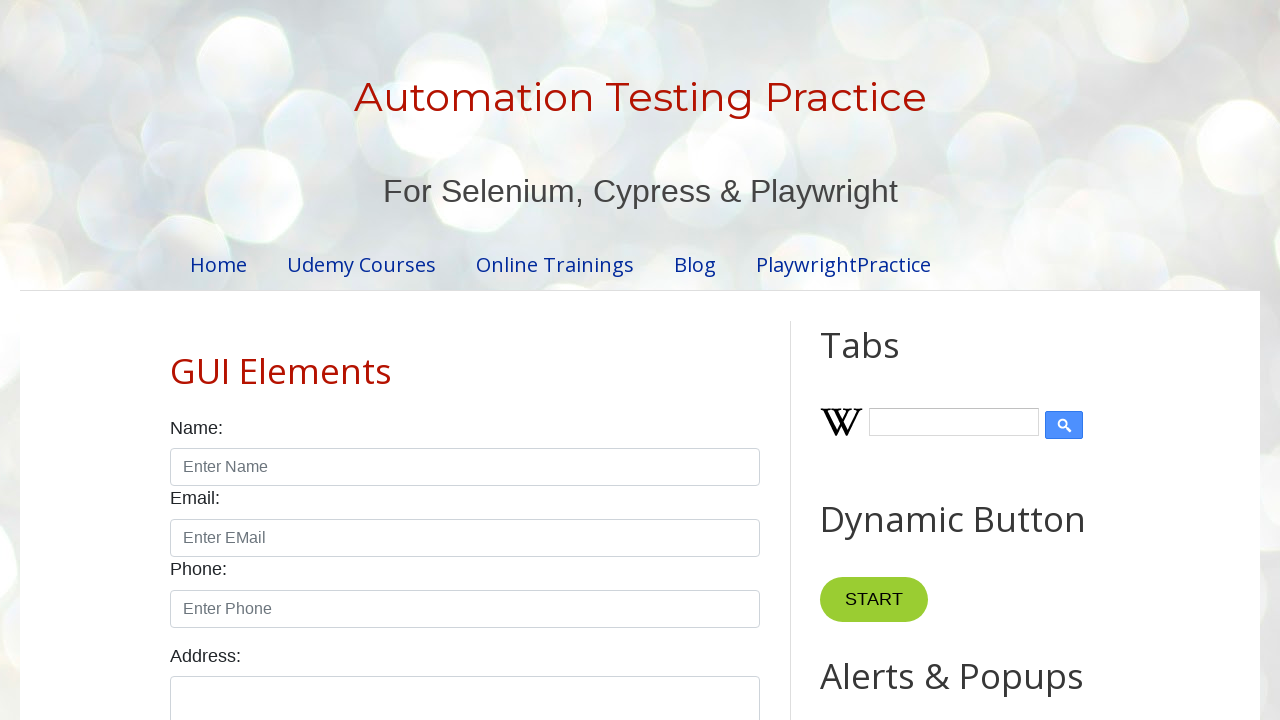

Found 4 pagination pages
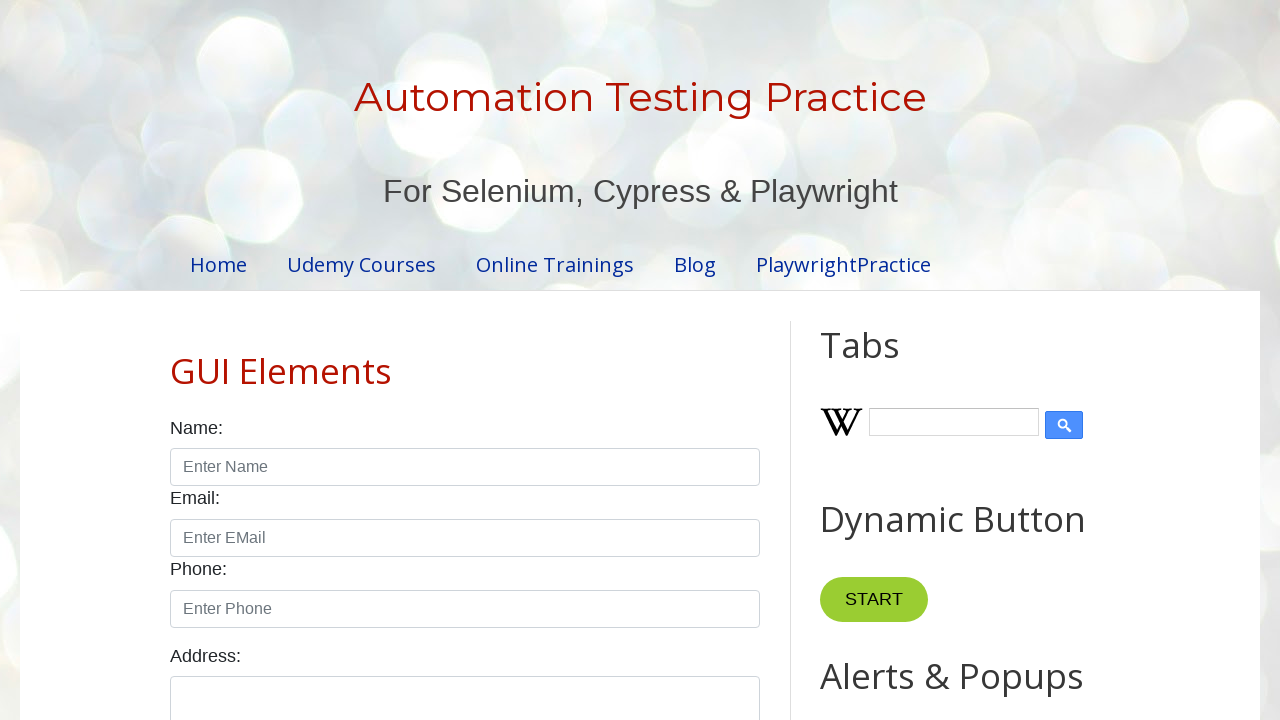

Page 1 has 5 product rows
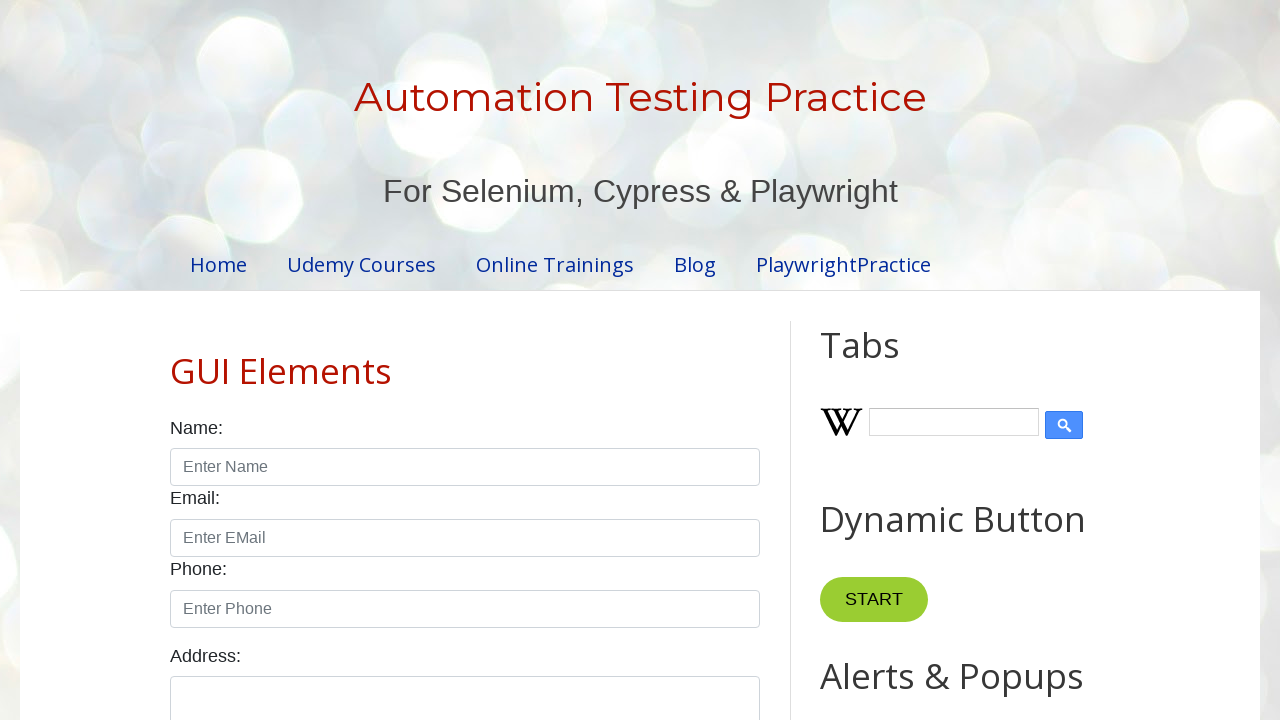

Examining row 1 with 4 columns
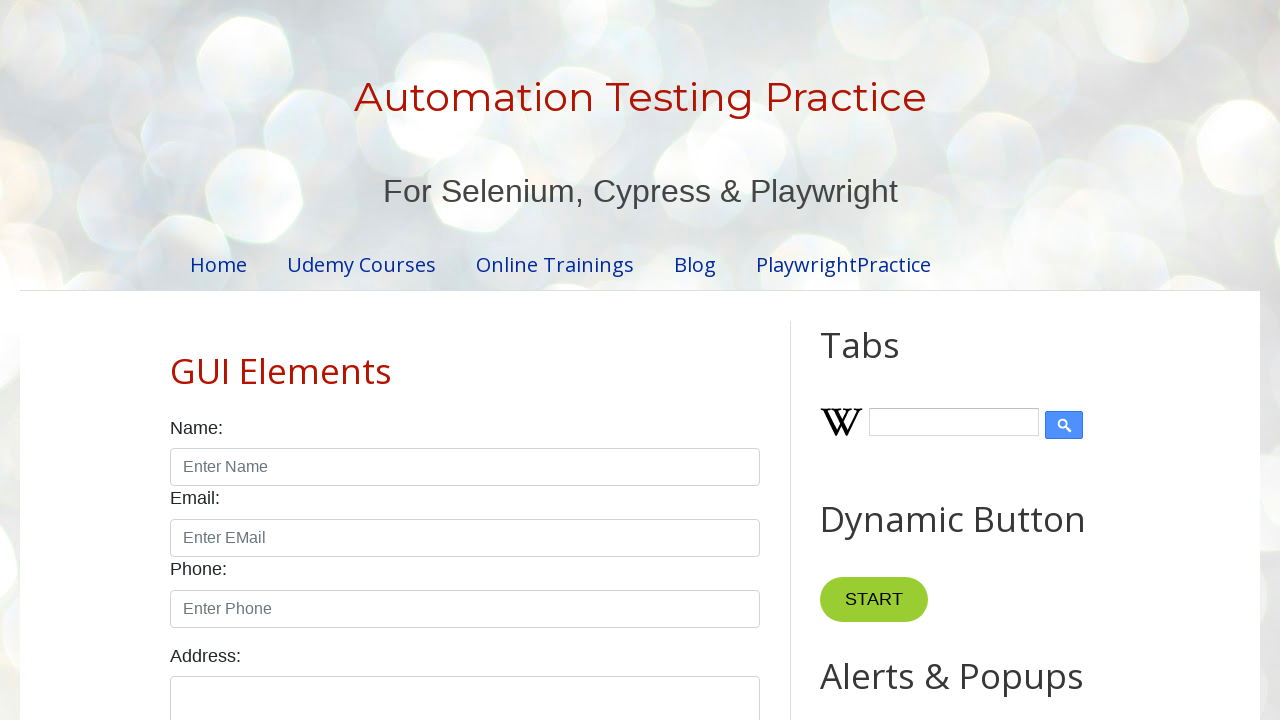

Row 1, Column 1 contains: 1
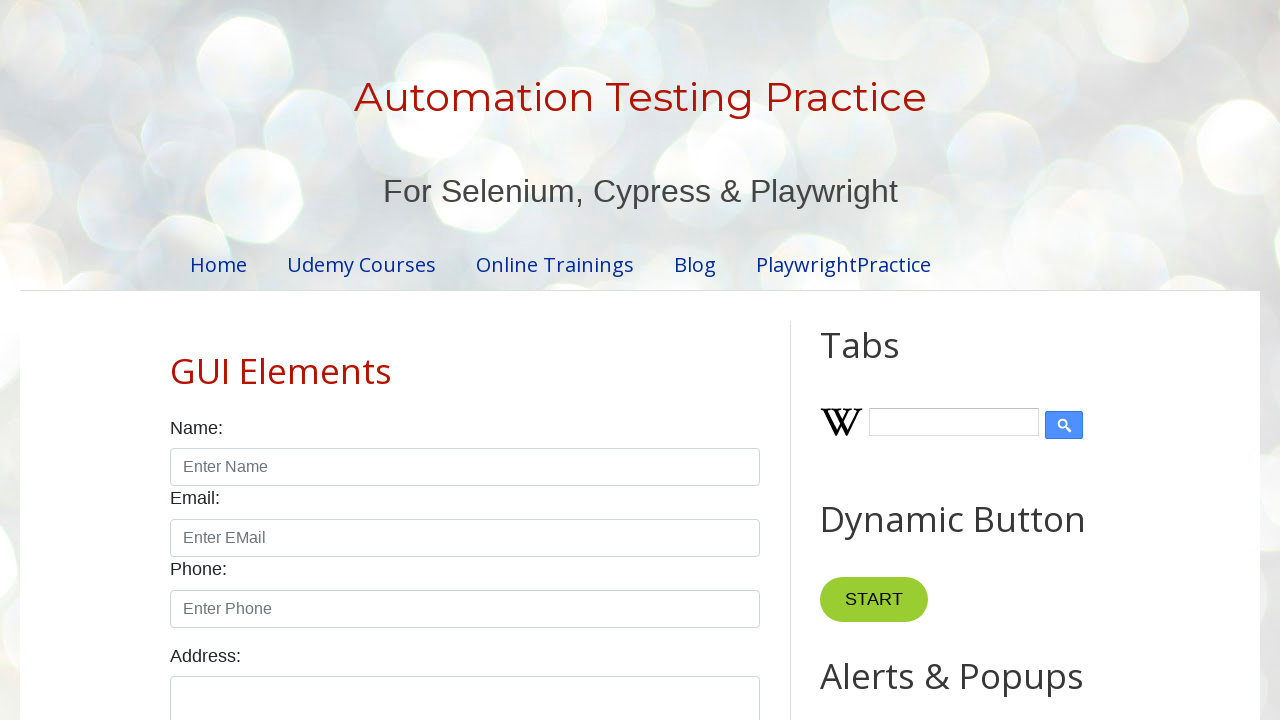

Row 1, Column 2 contains: Smartphone
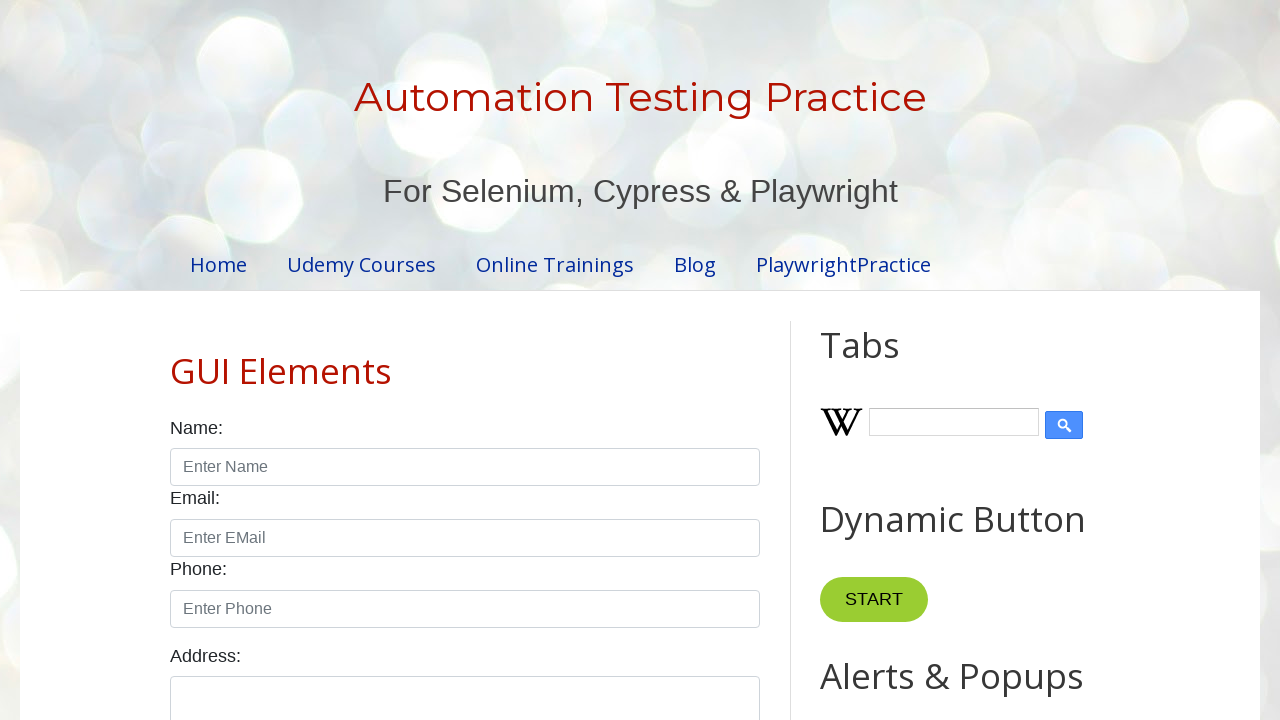

Row 1, Column 3 contains: $10.99
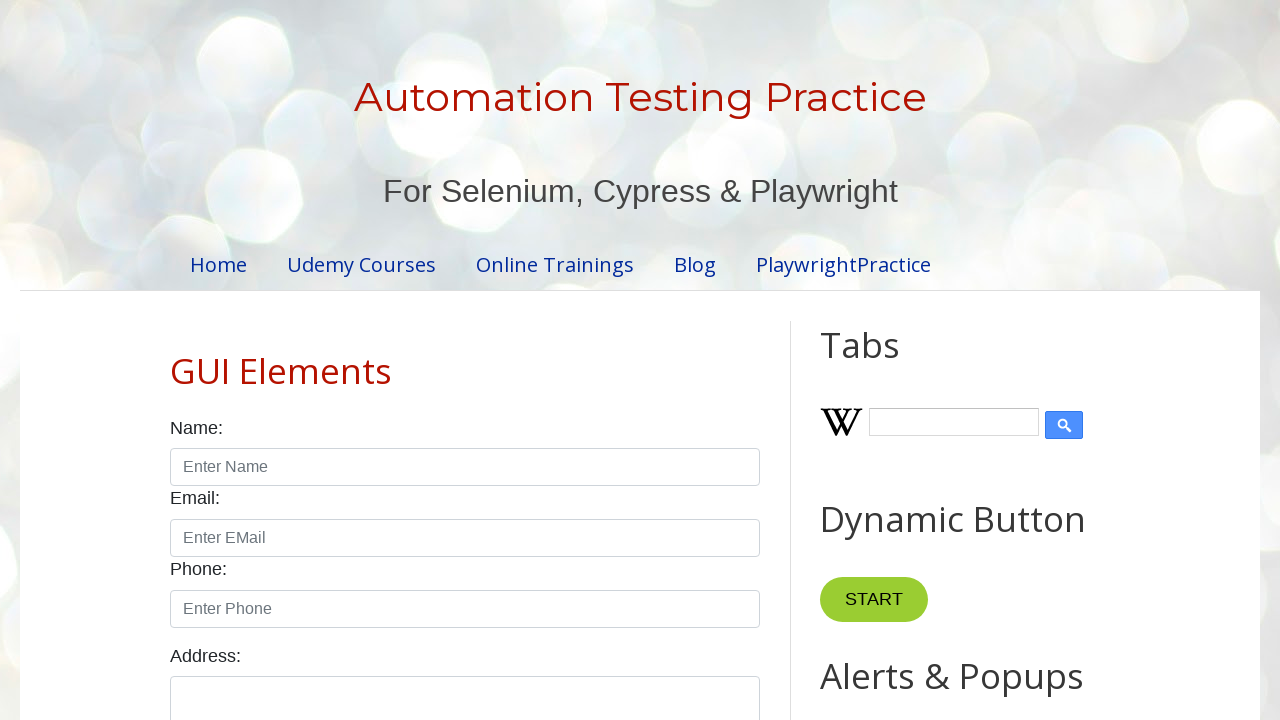

Examining row 2 with 4 columns
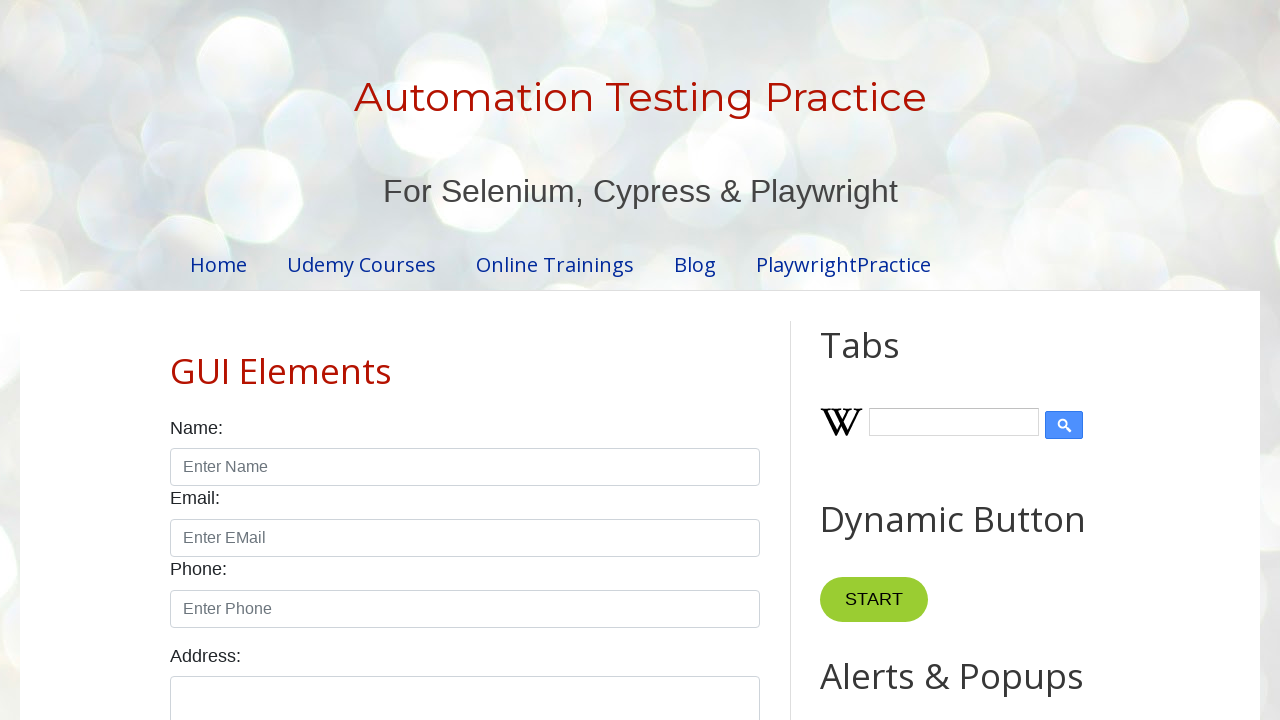

Row 2, Column 1 contains: 2
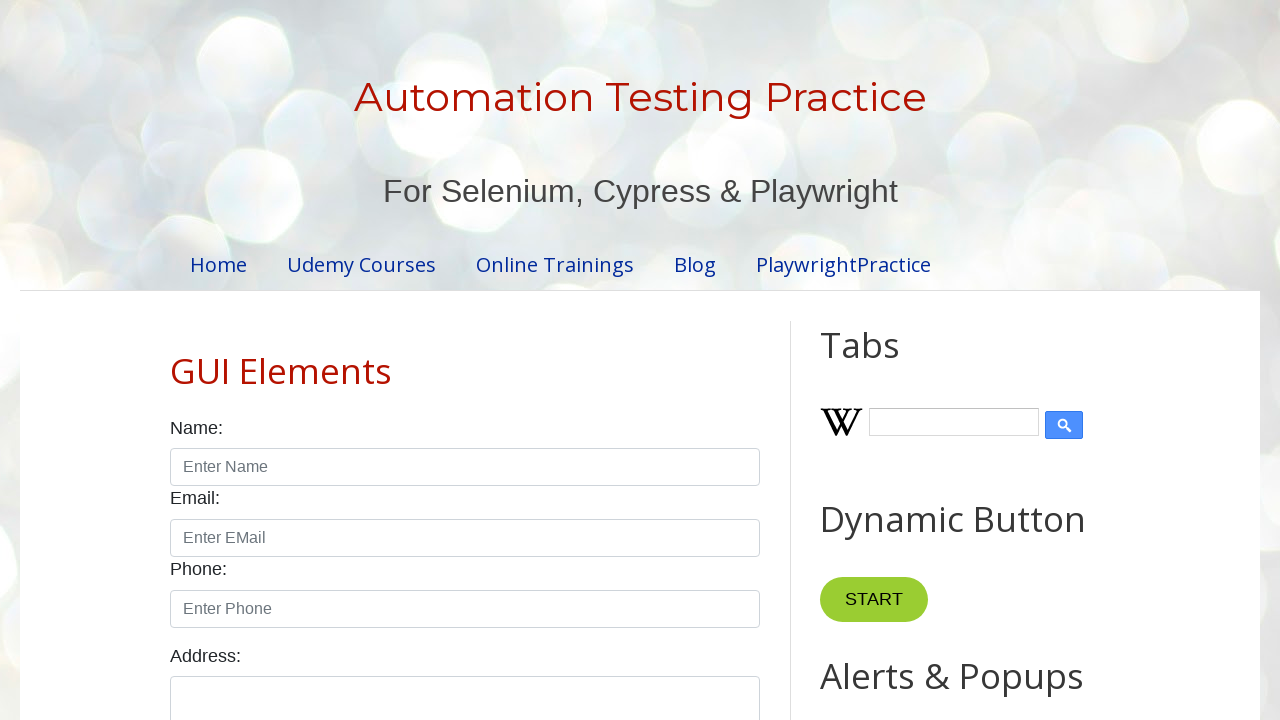

Row 2, Column 2 contains: Laptop
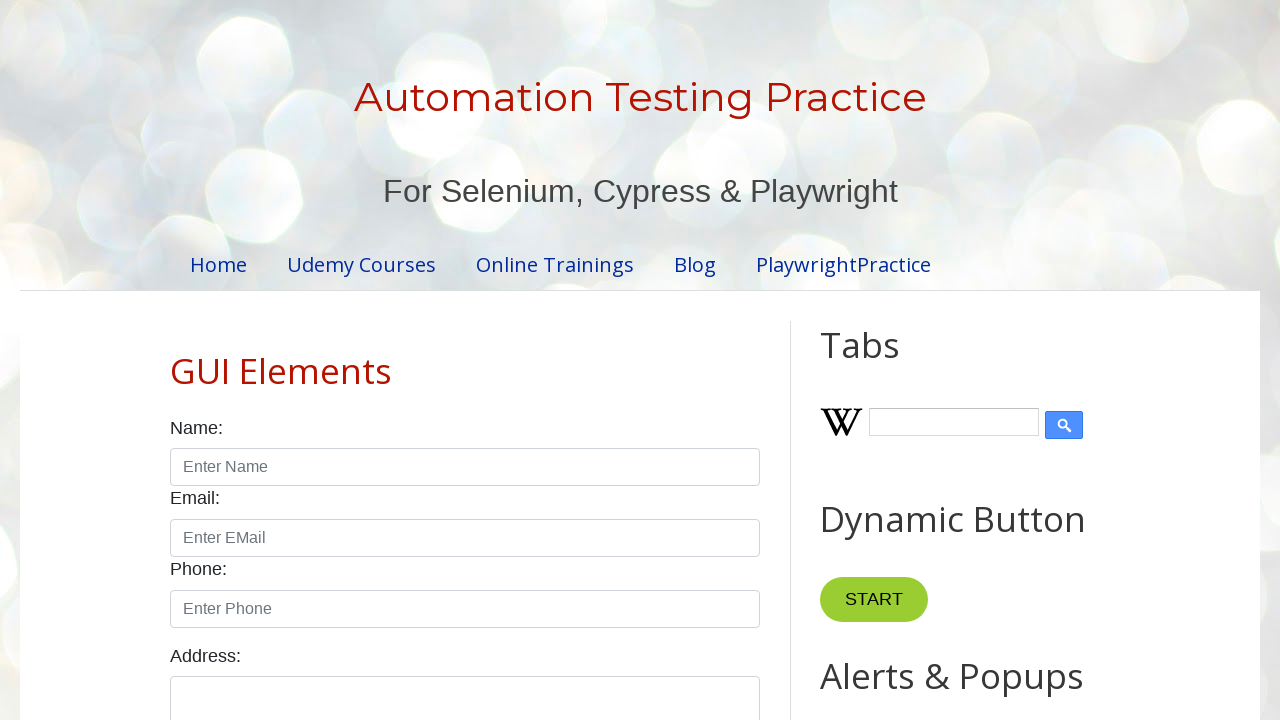

Row 2, Column 3 contains: $19.99
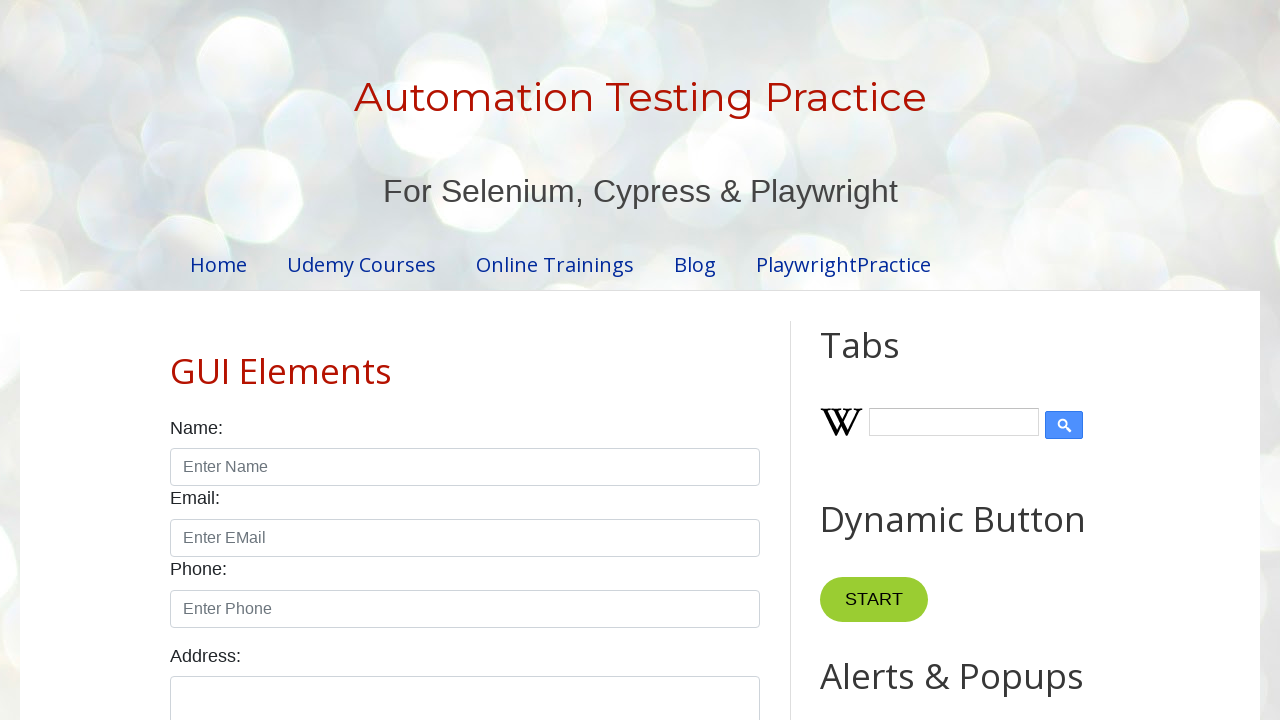

Examining row 3 with 4 columns
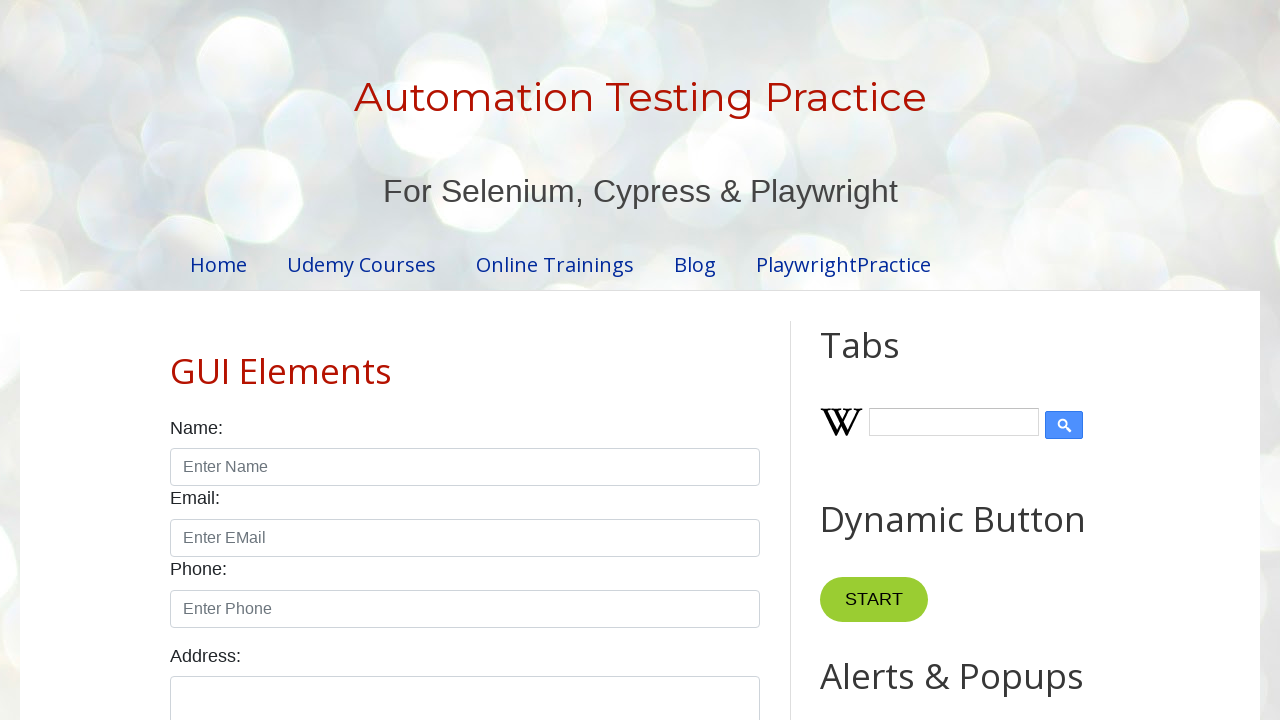

Row 3, Column 1 contains: 3
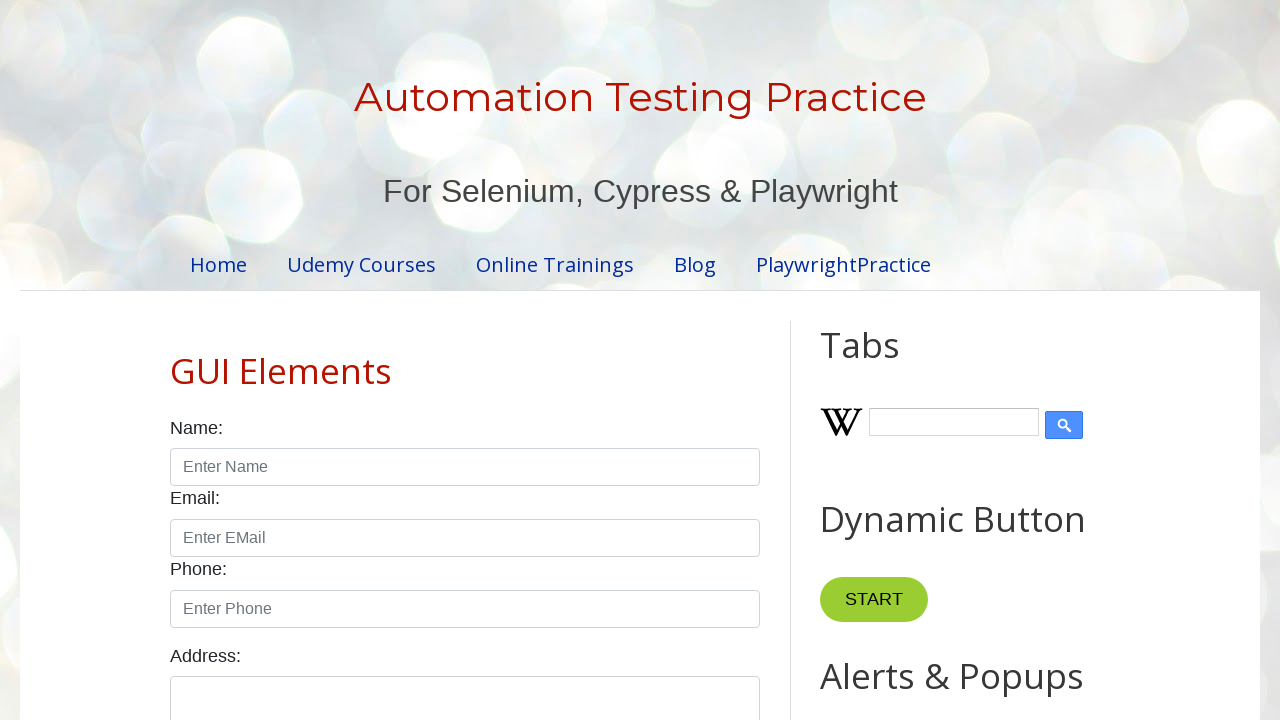

Row 3, Column 2 contains: Tablet 
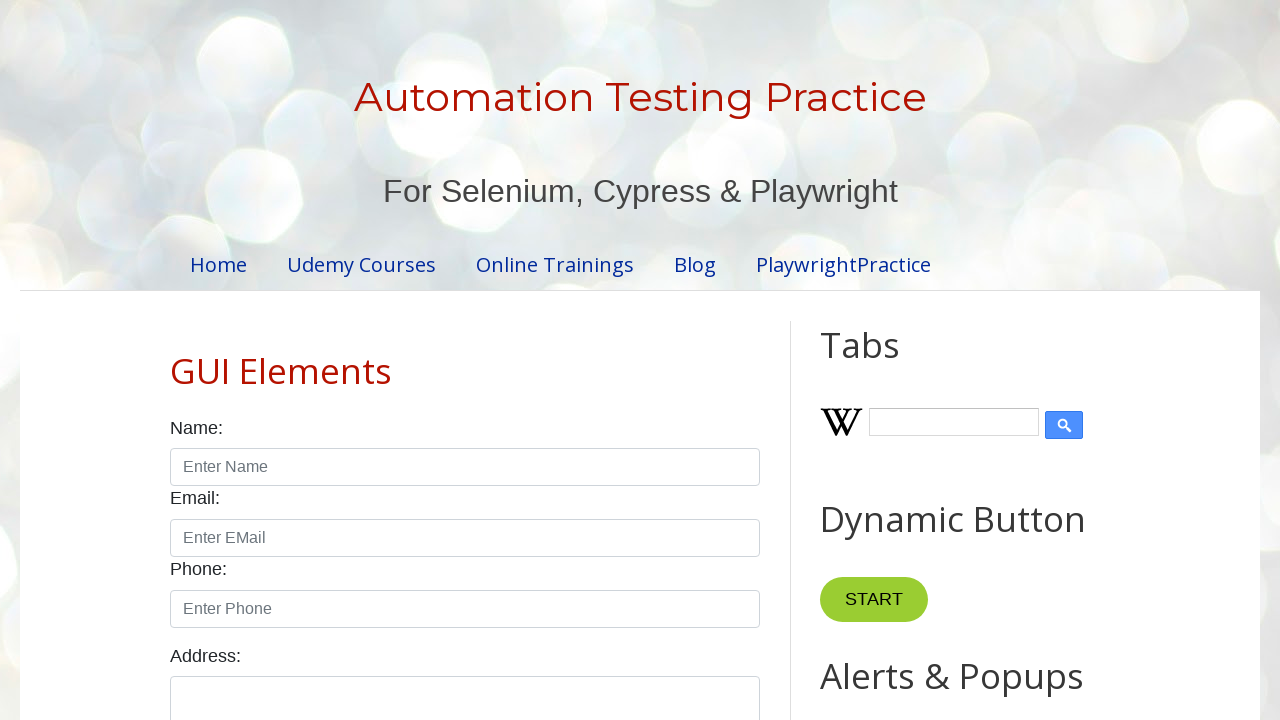

Row 3, Column 3 contains: $5.99
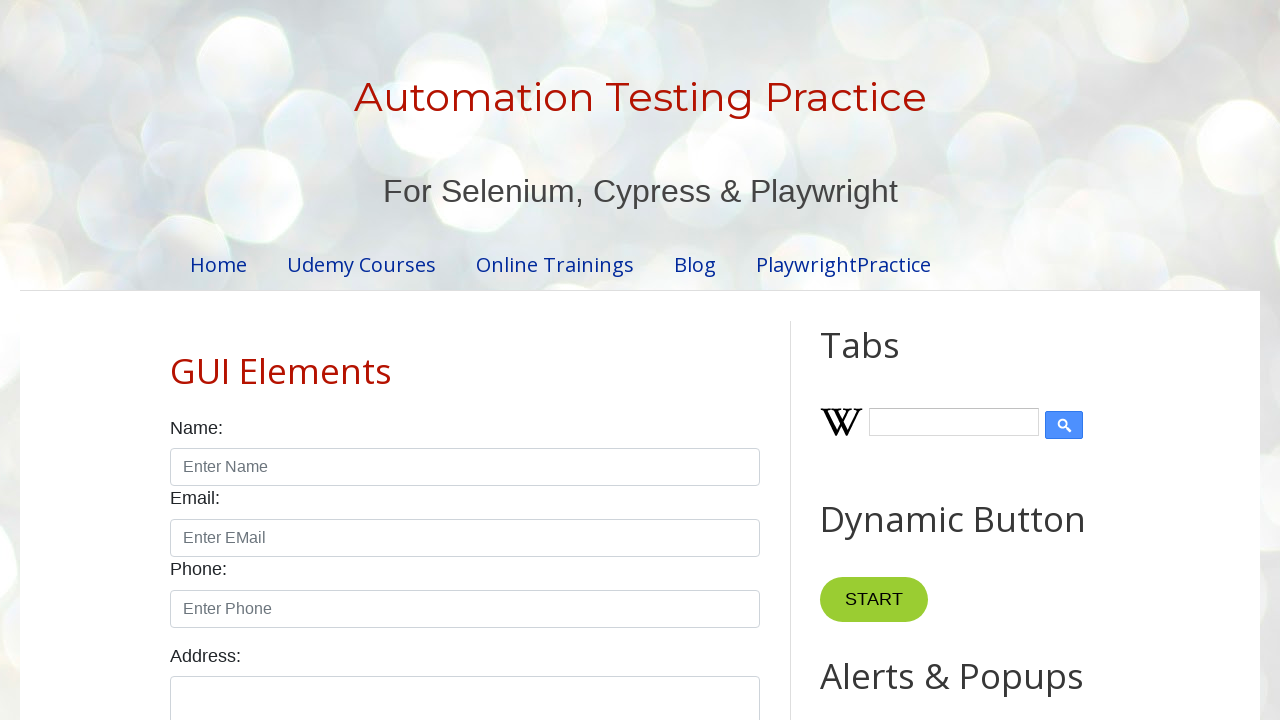

Examining row 4 with 4 columns
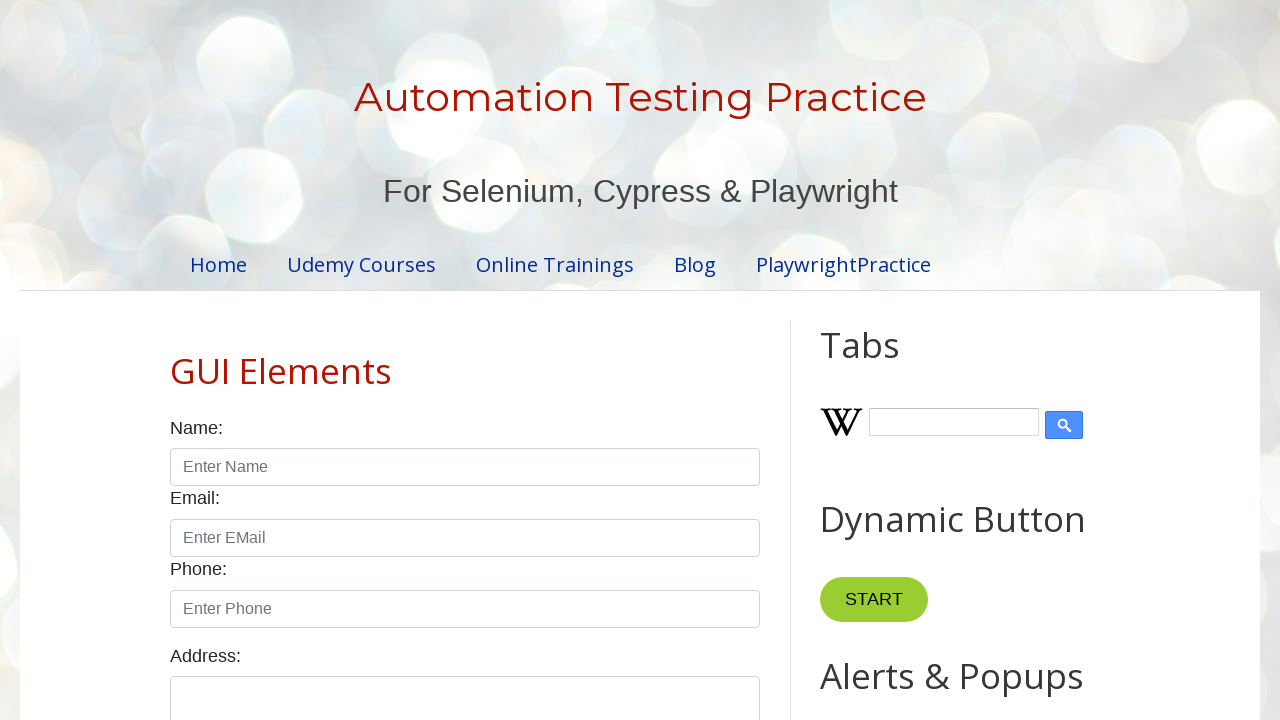

Row 4, Column 1 contains: 4
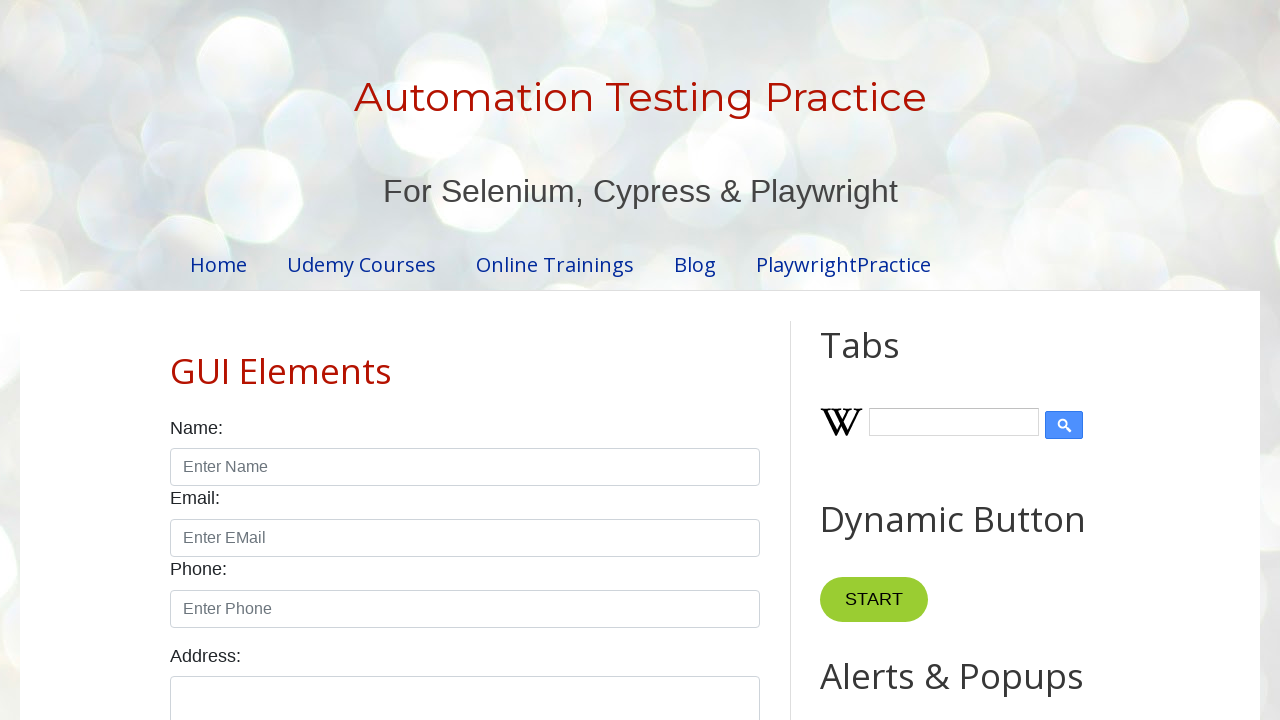

Row 4, Column 2 contains: Smartwatch
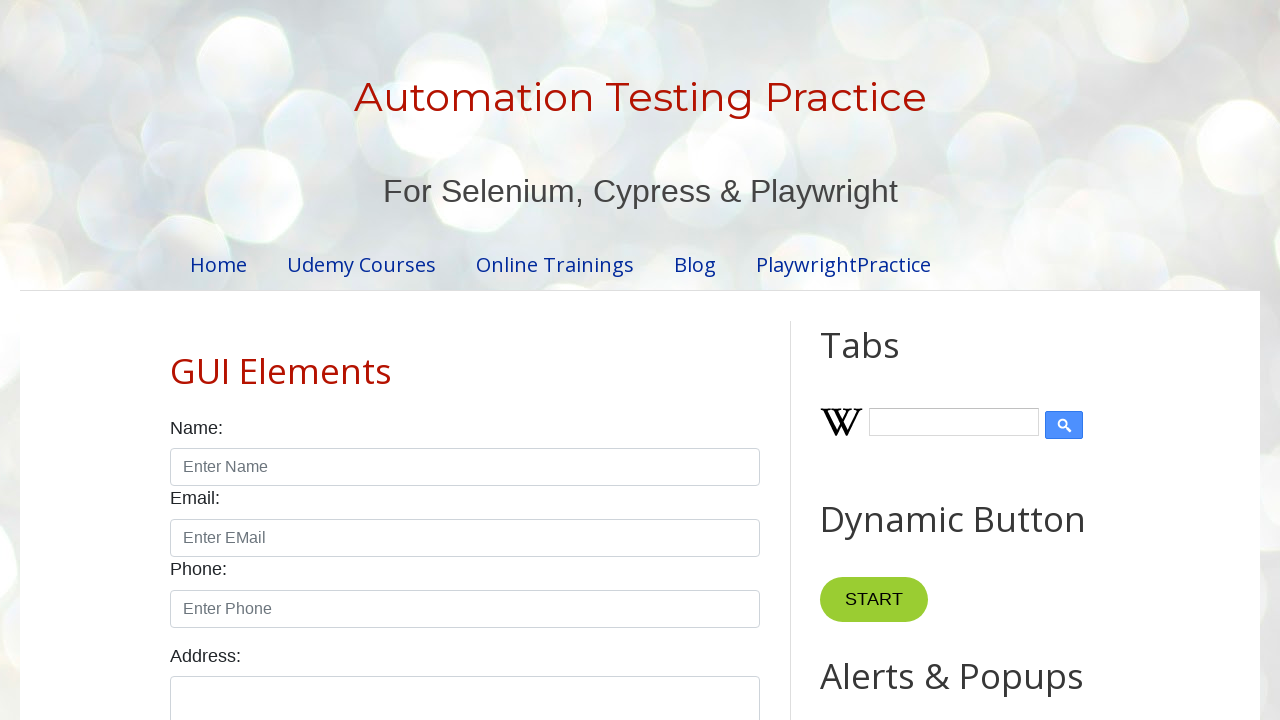

Row 4, Column 3 contains: $7.99
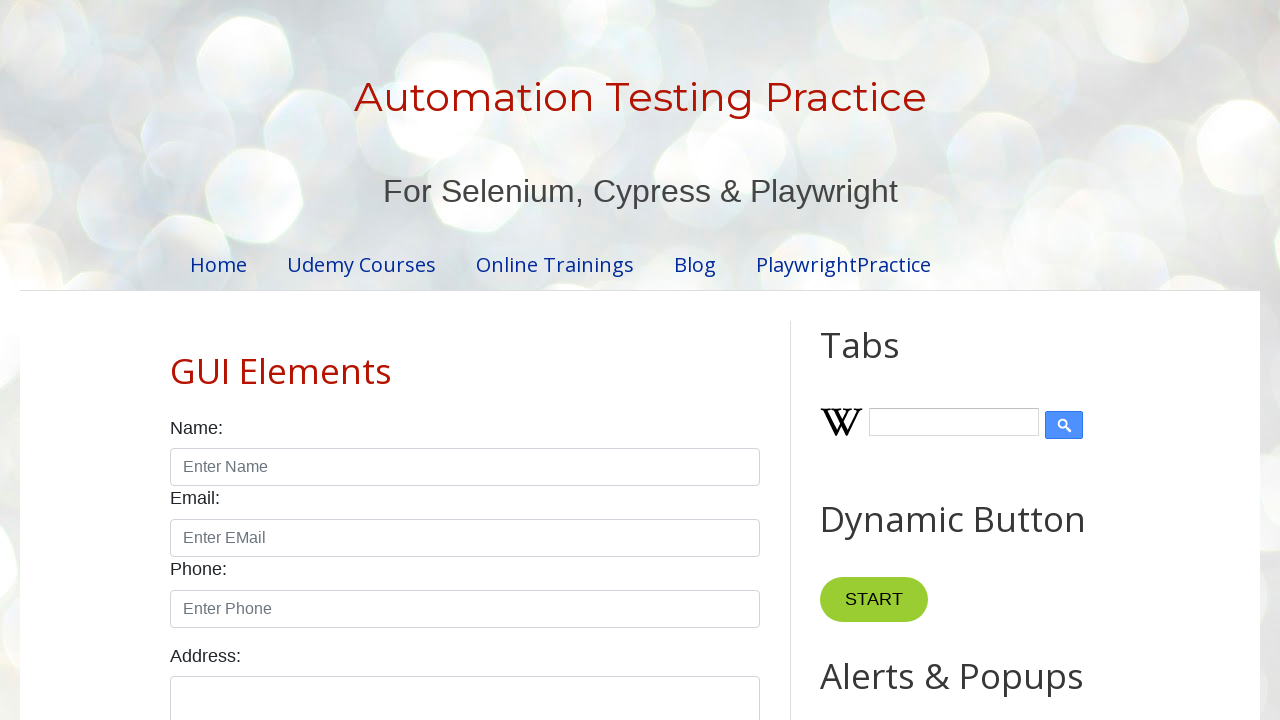

Examining row 5 with 4 columns
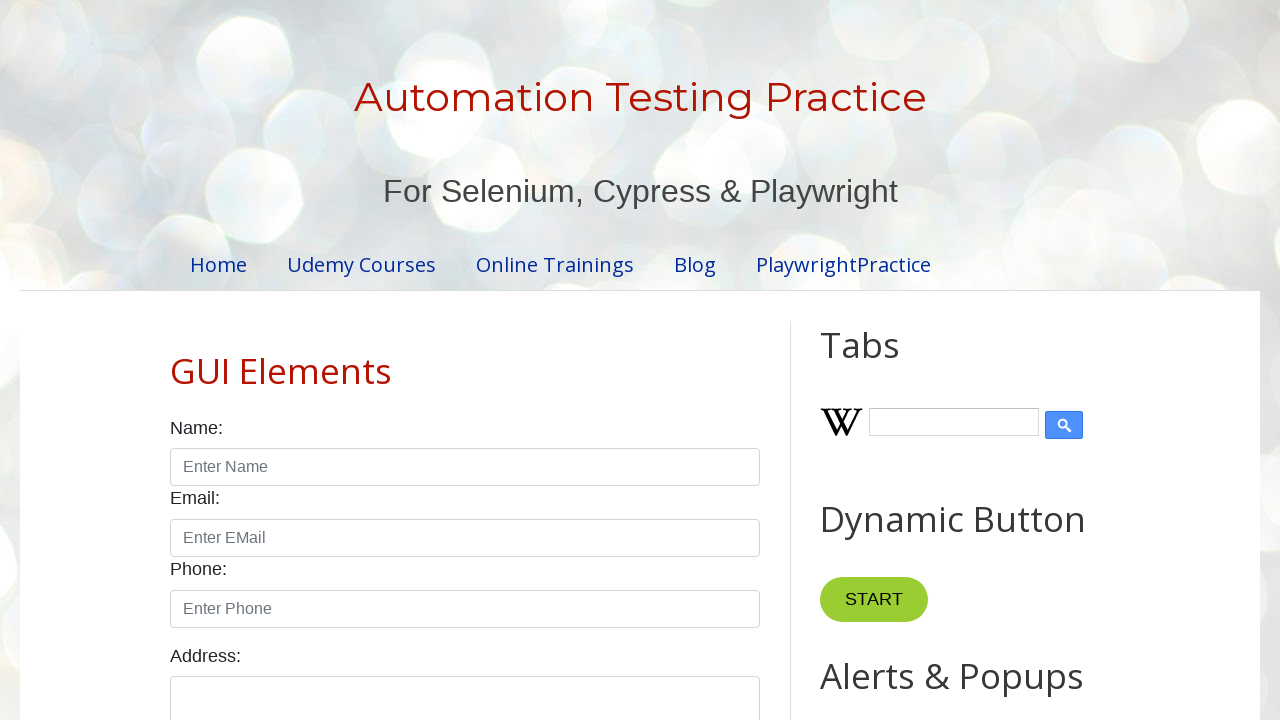

Row 5, Column 1 contains: 5
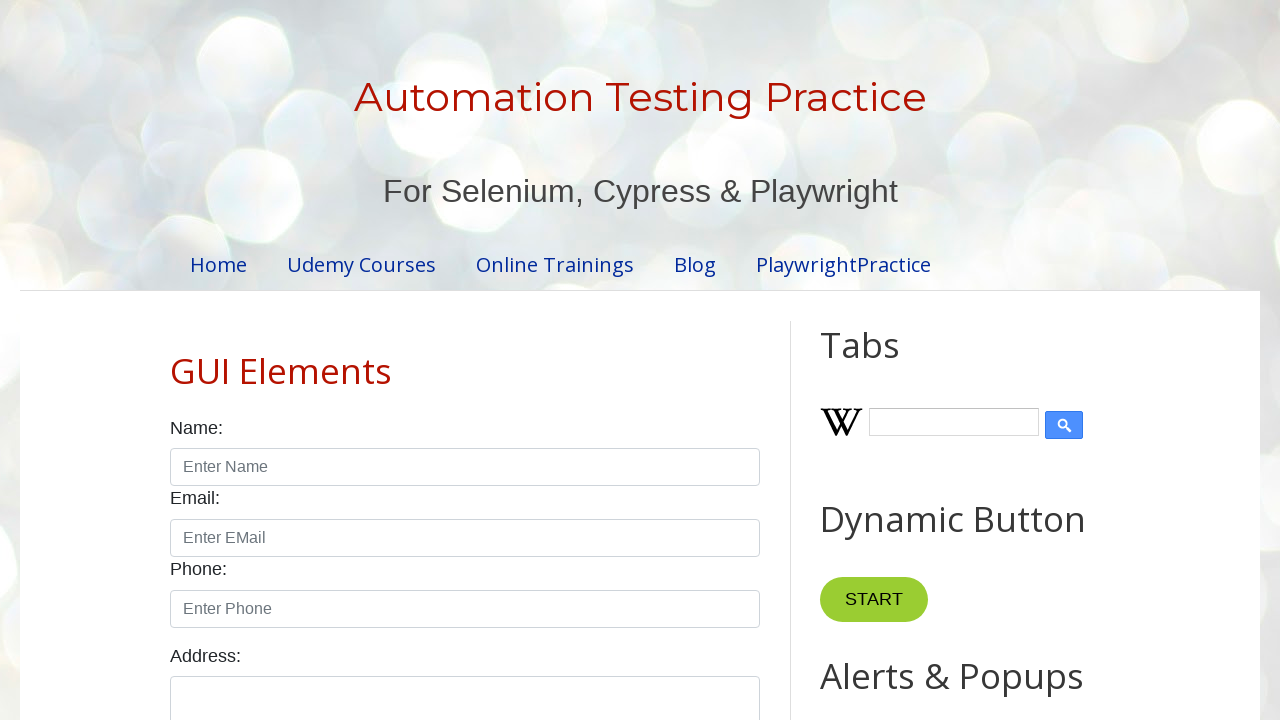

Row 5, Column 2 contains: Wireless Earbuds
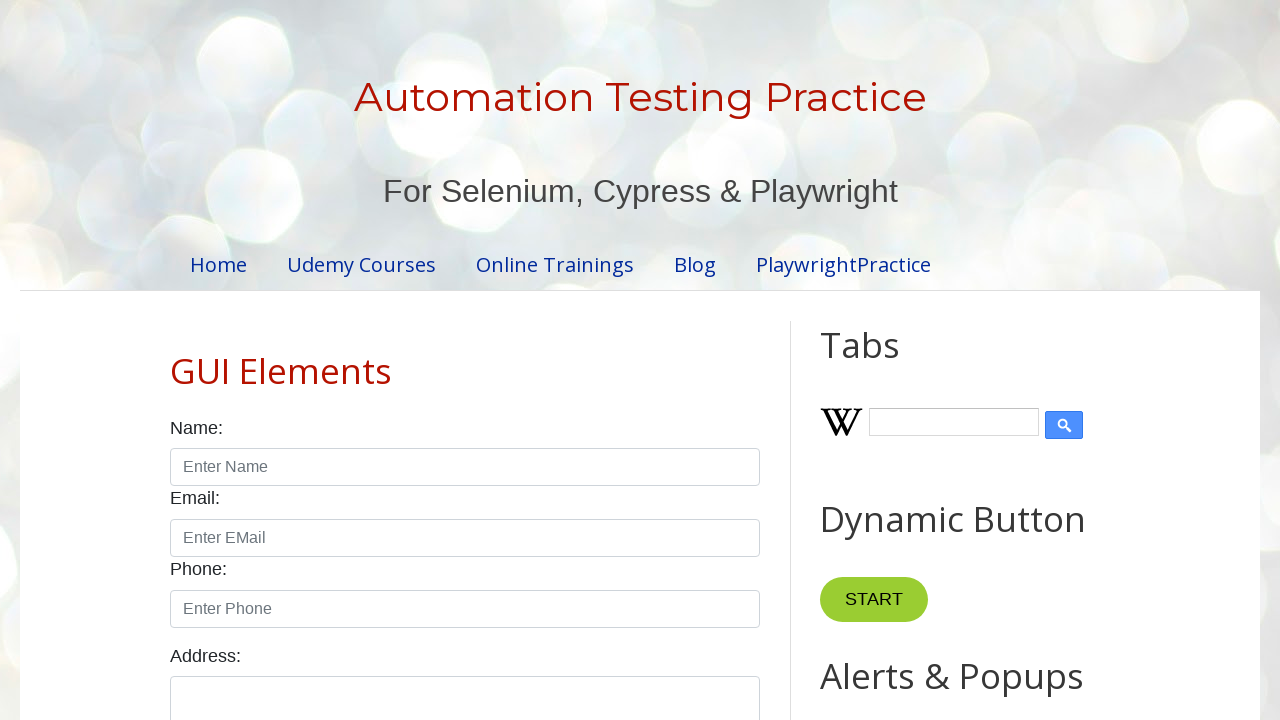

Row 5, Column 3 contains: $8.99
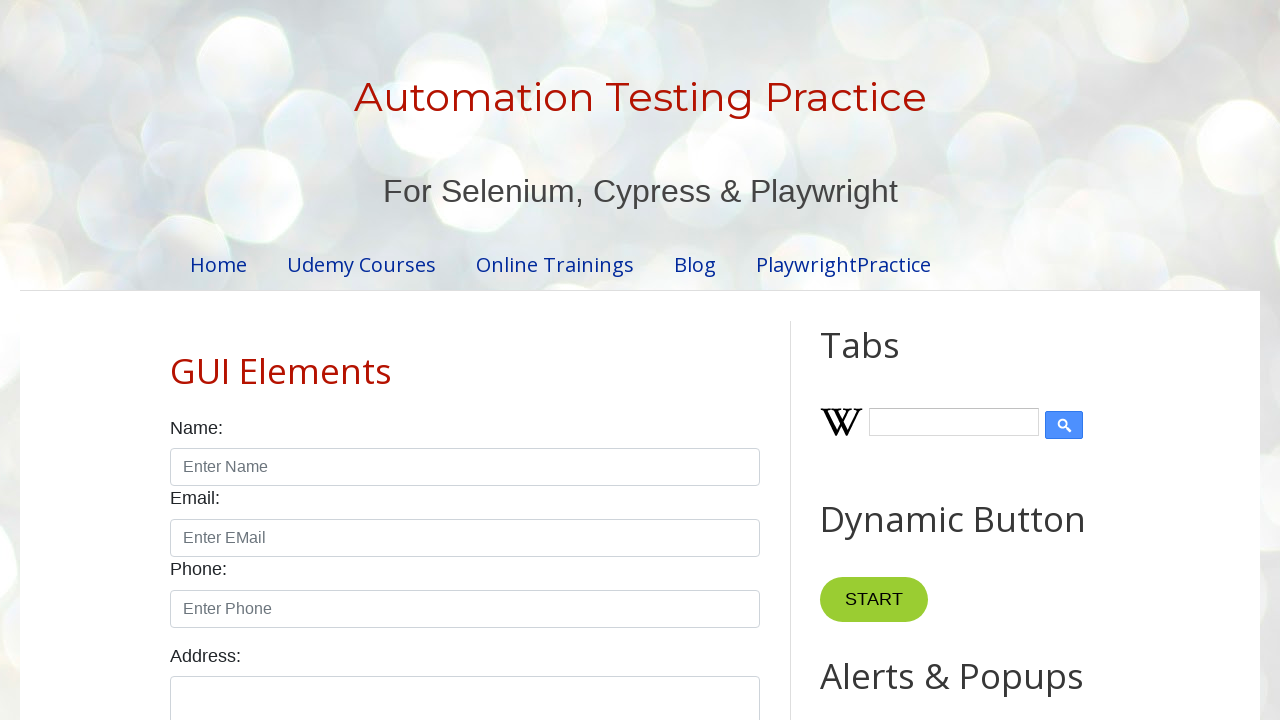

Clicked pagination page 2 at (456, 361) on #pagination li a >> nth=1
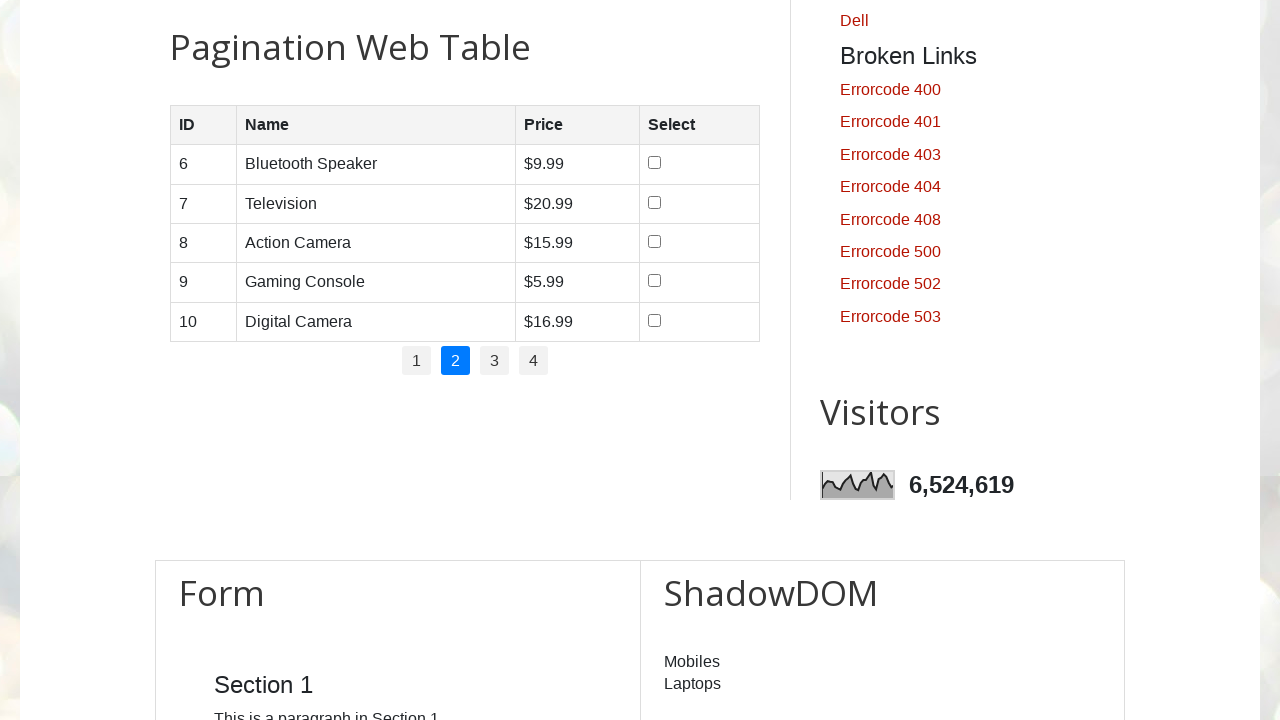

Waited for page content to update
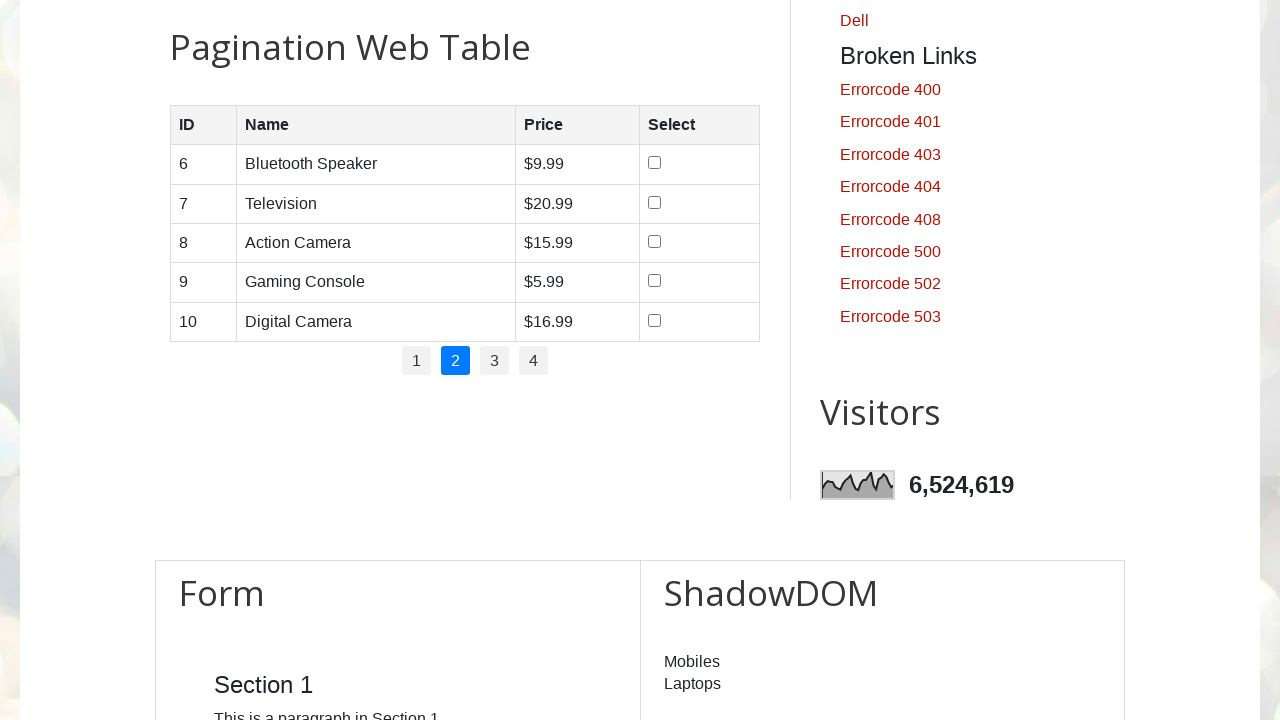

Page 2 has 5 product rows
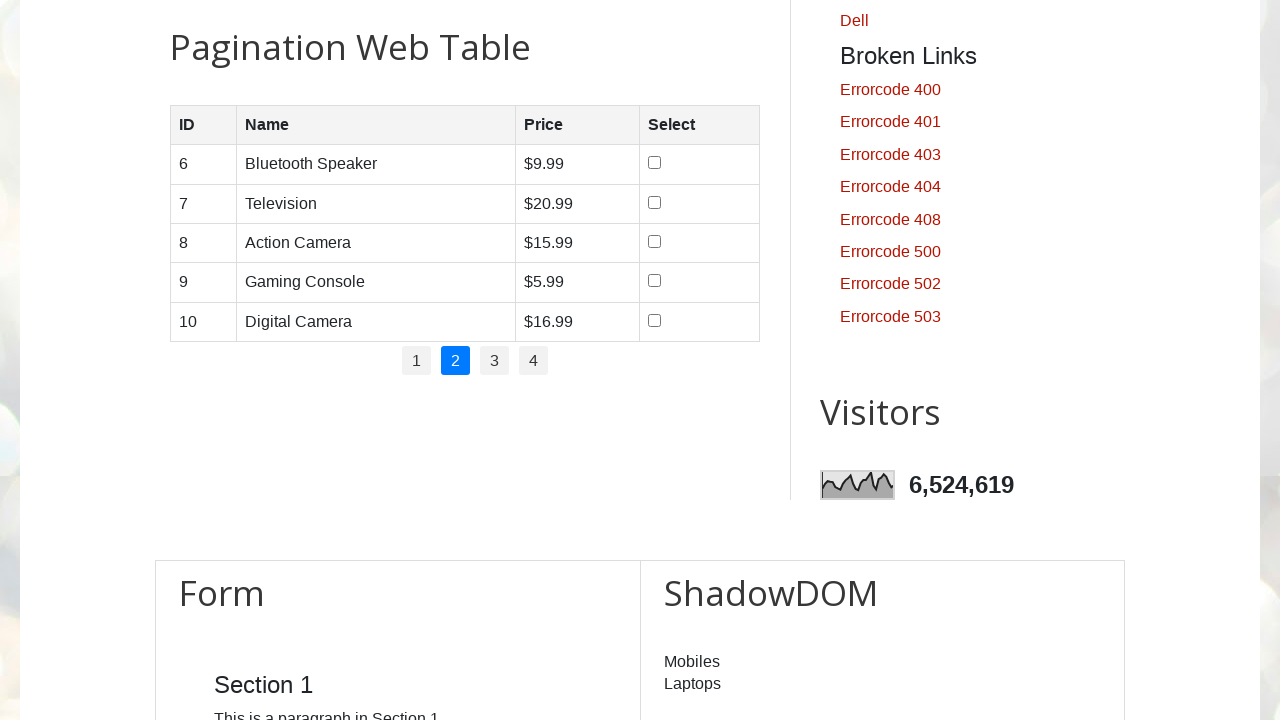

Examining row 1 with 4 columns
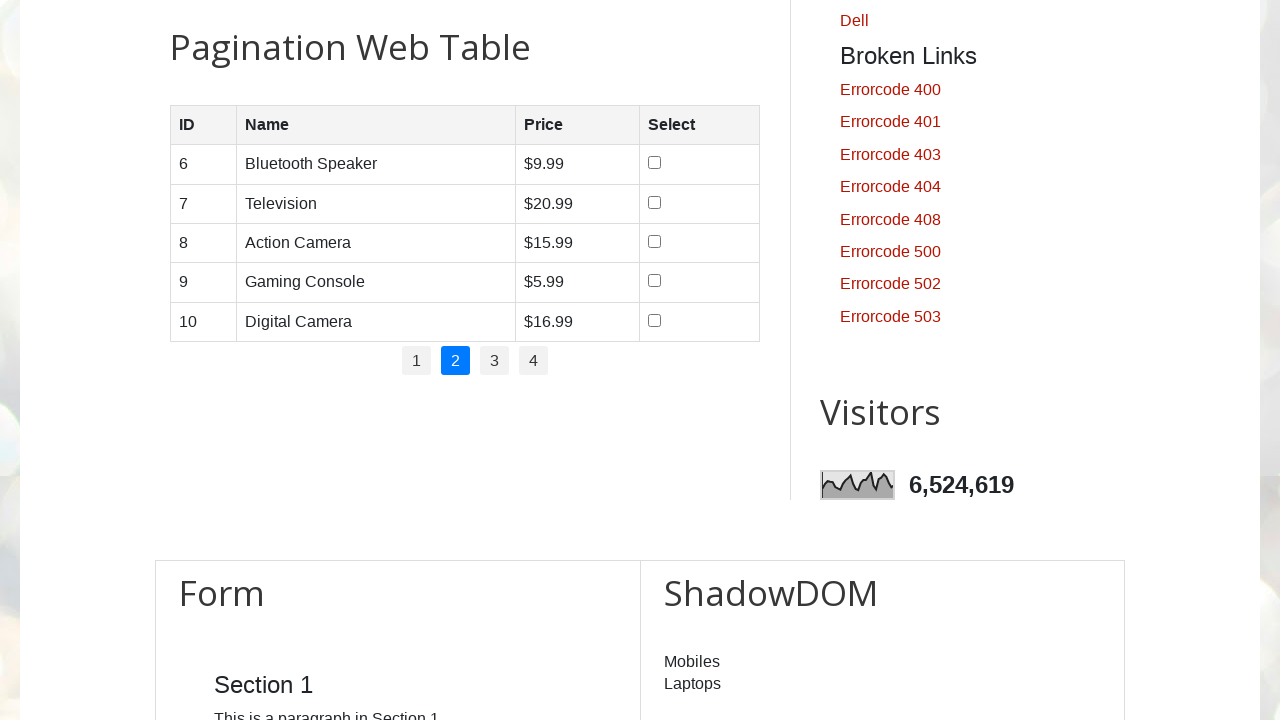

Row 1, Column 1 contains: 6
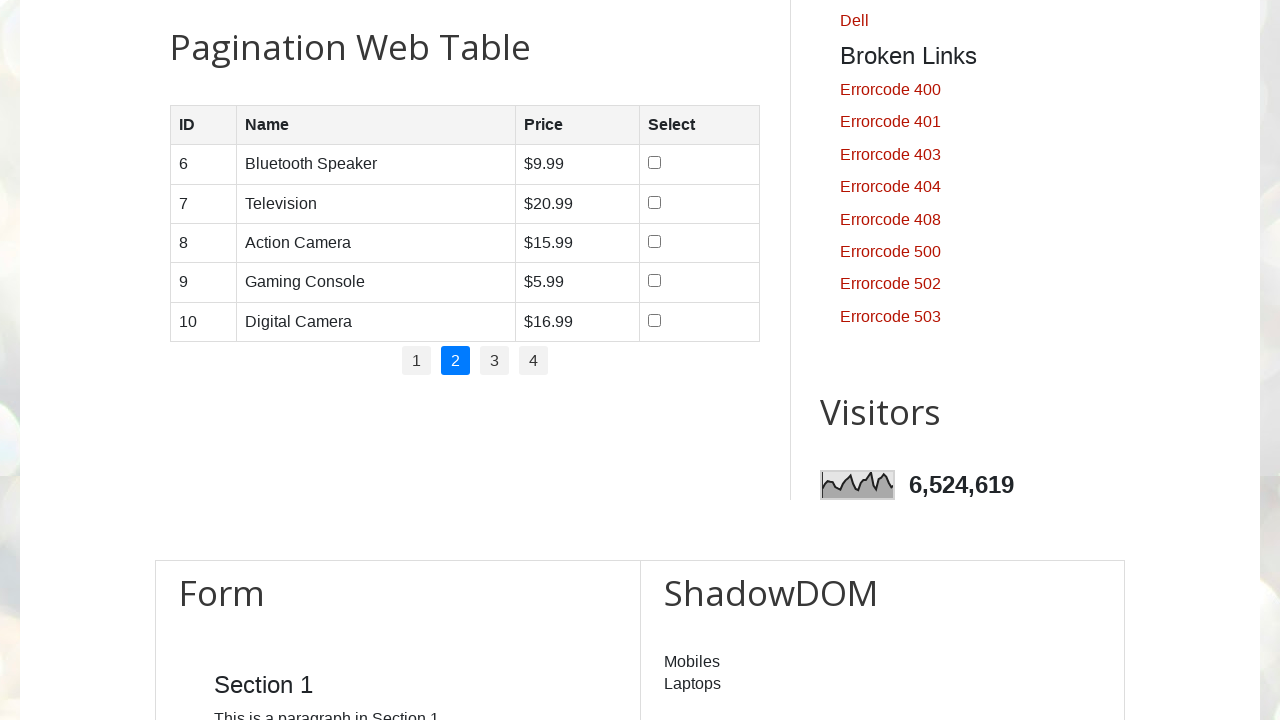

Row 1, Column 2 contains: Bluetooth Speaker
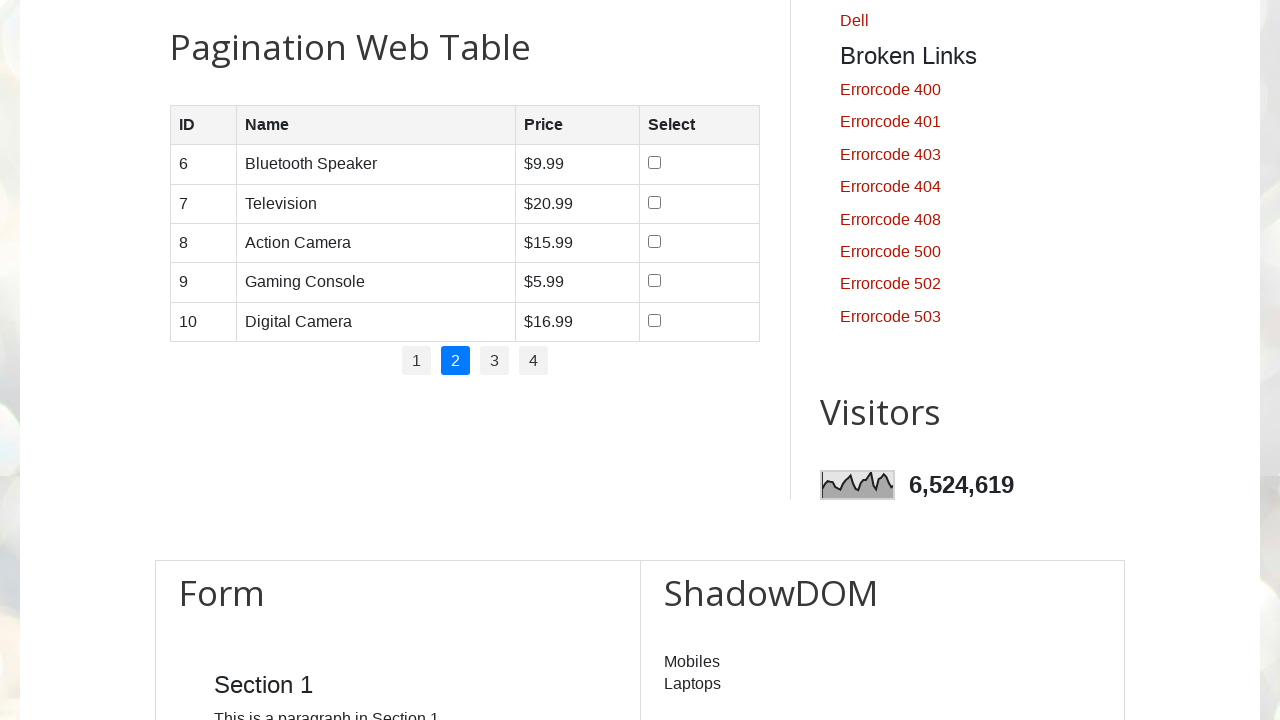

Row 1, Column 3 contains: $9.99
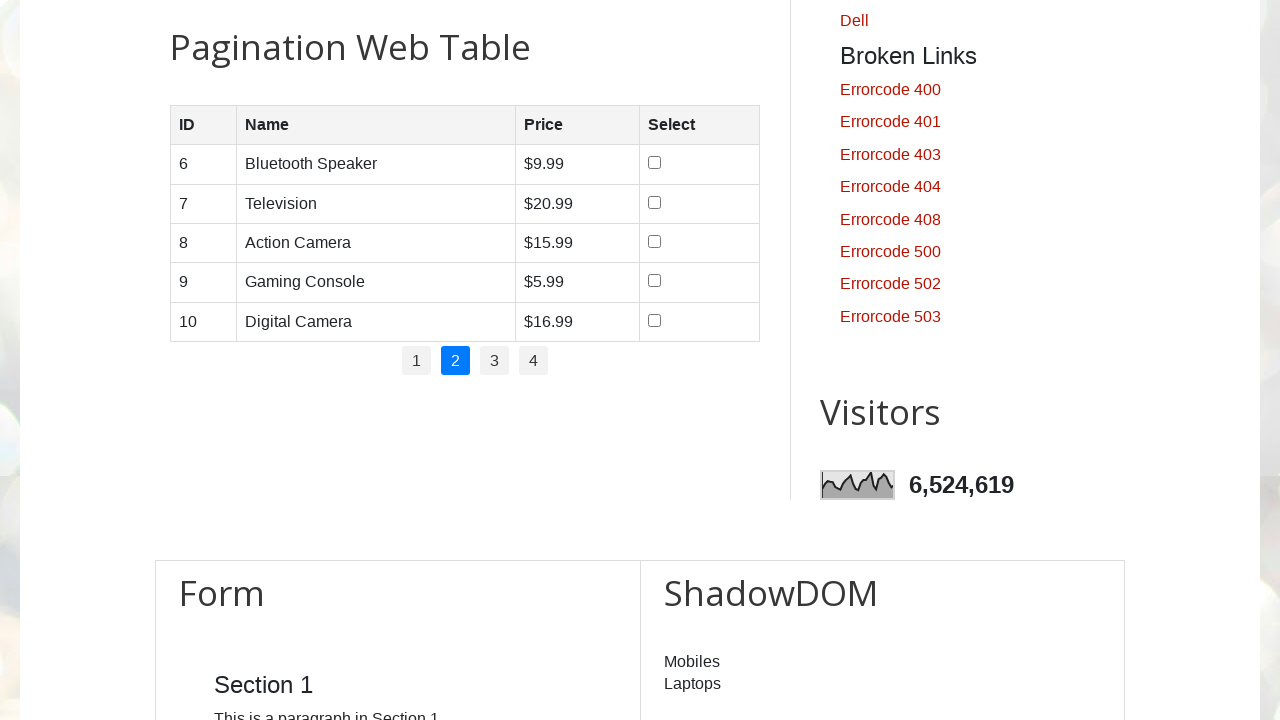

Examining row 2 with 4 columns
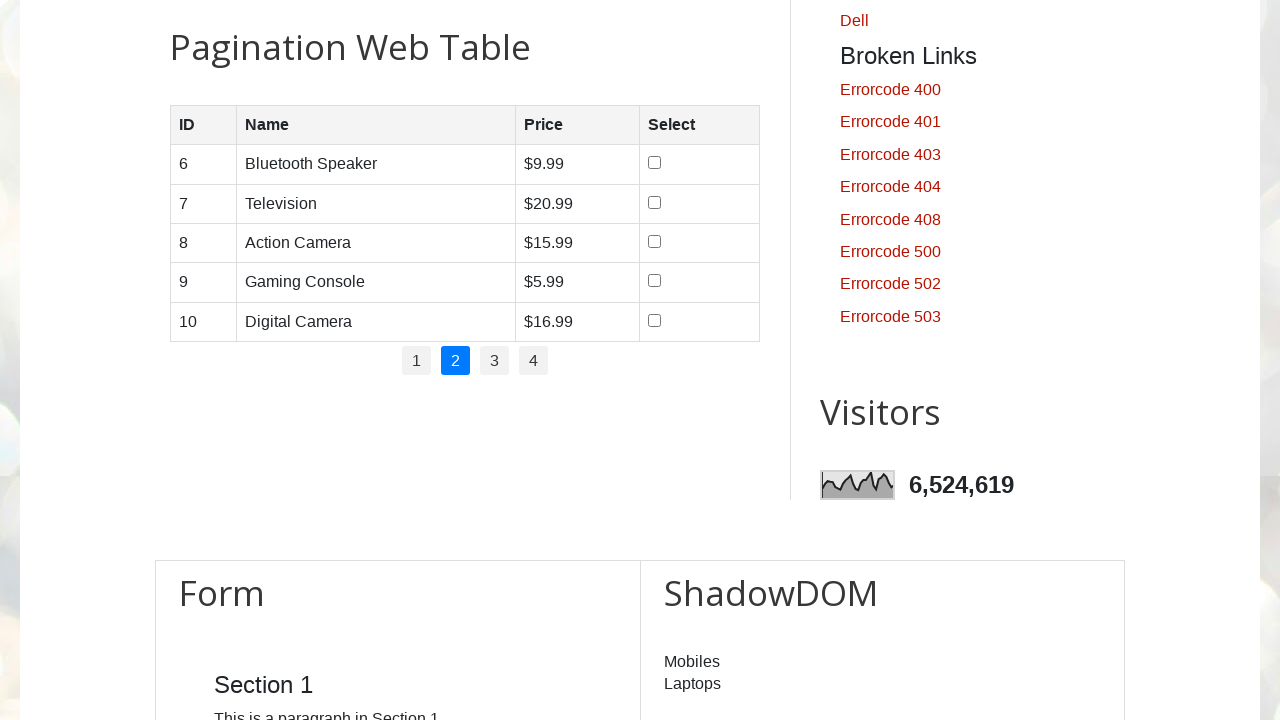

Row 2, Column 1 contains: 7
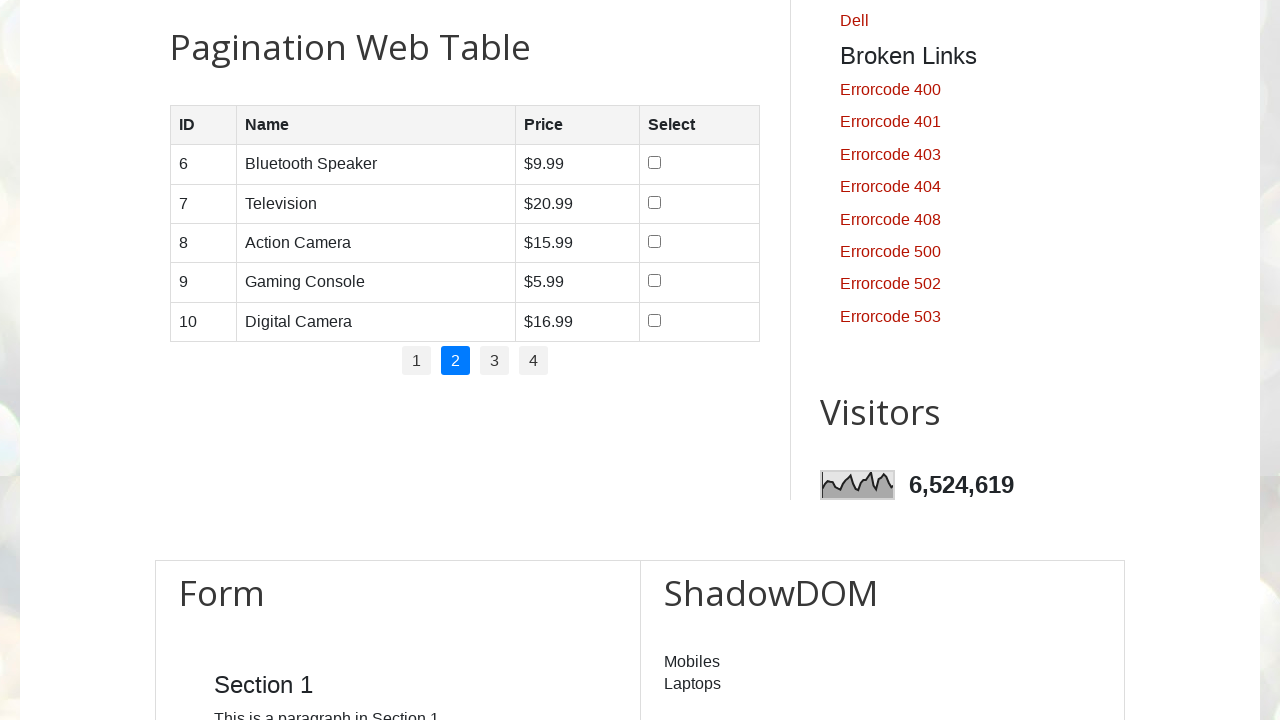

Row 2, Column 2 contains: Television
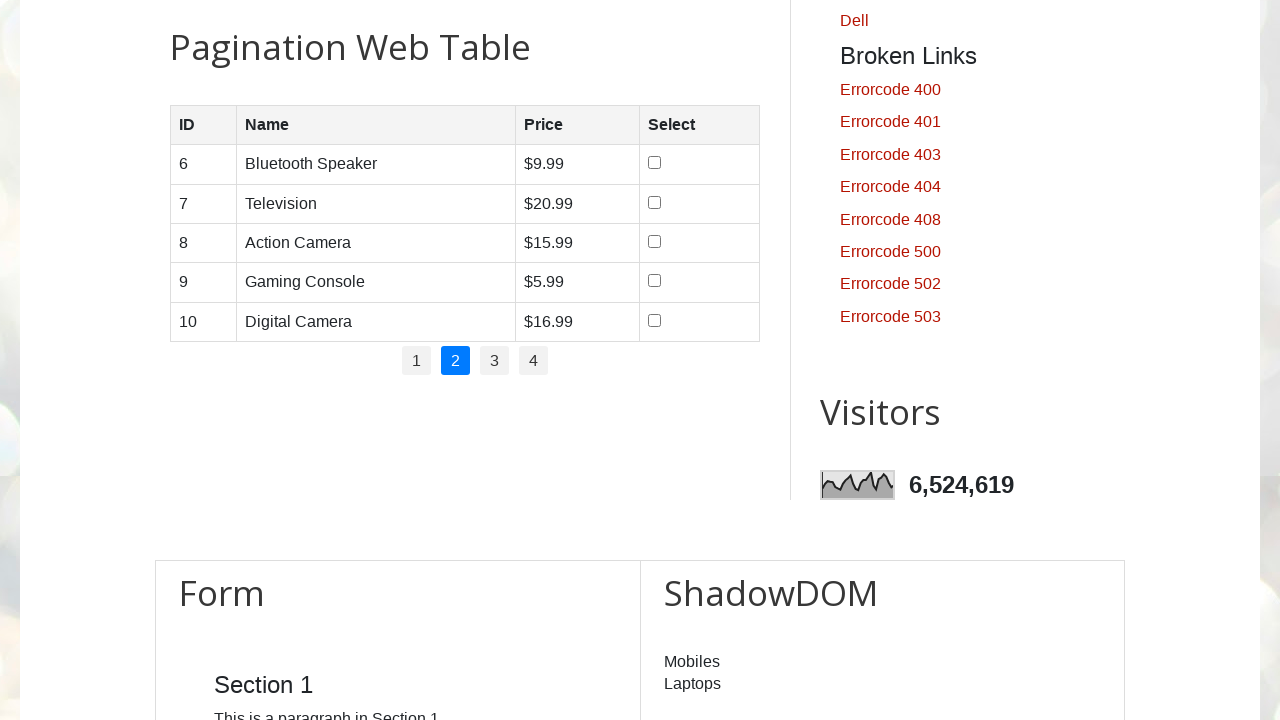

Row 2, Column 3 contains: $20.99
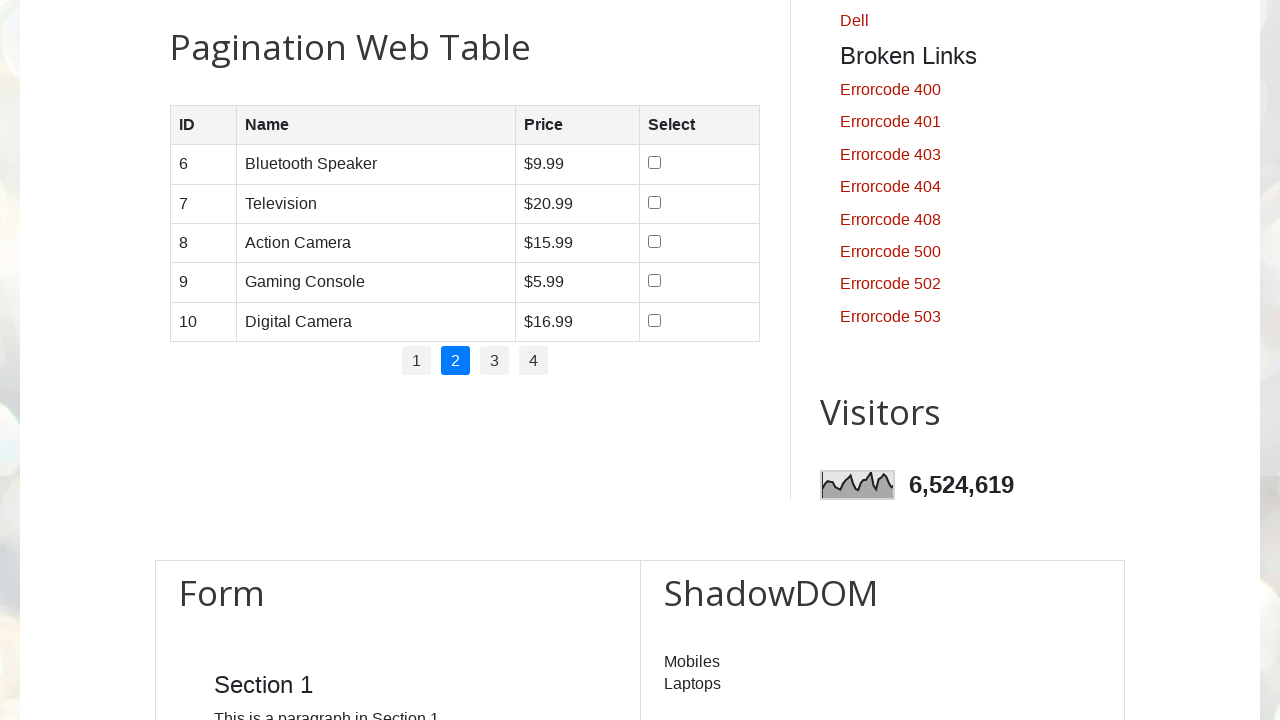

Examining row 3 with 4 columns
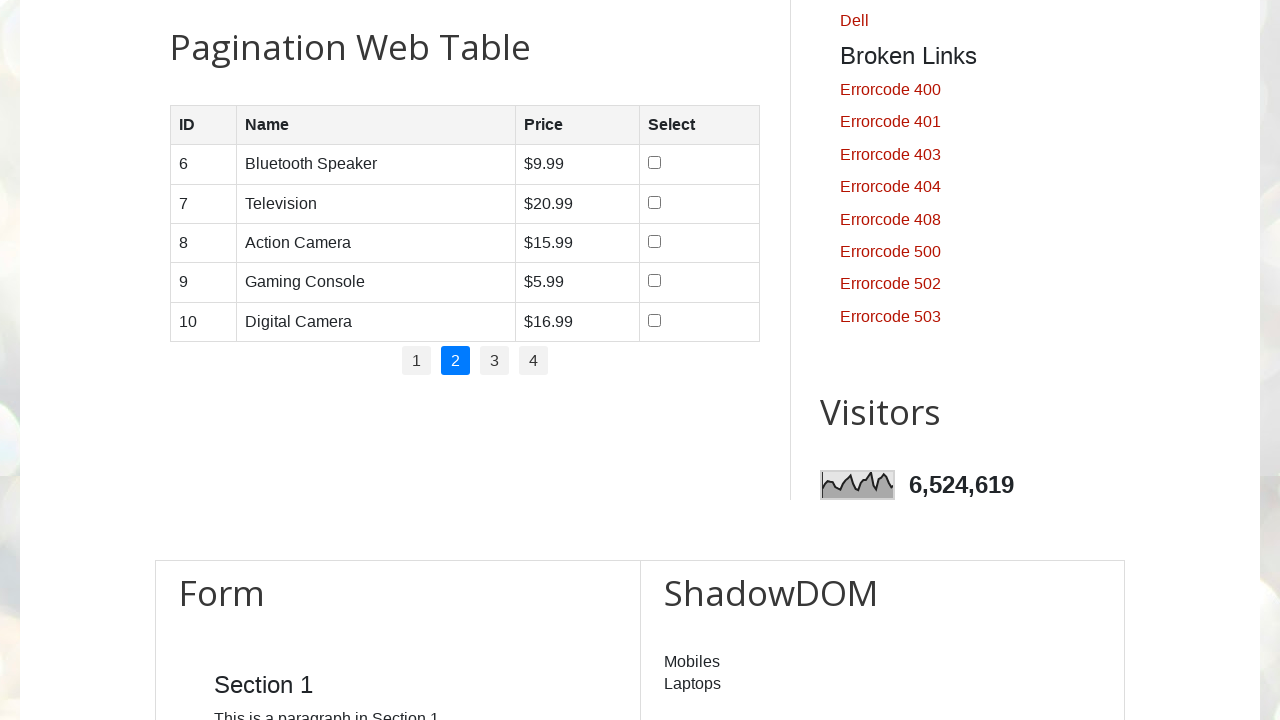

Row 3, Column 1 contains: 8
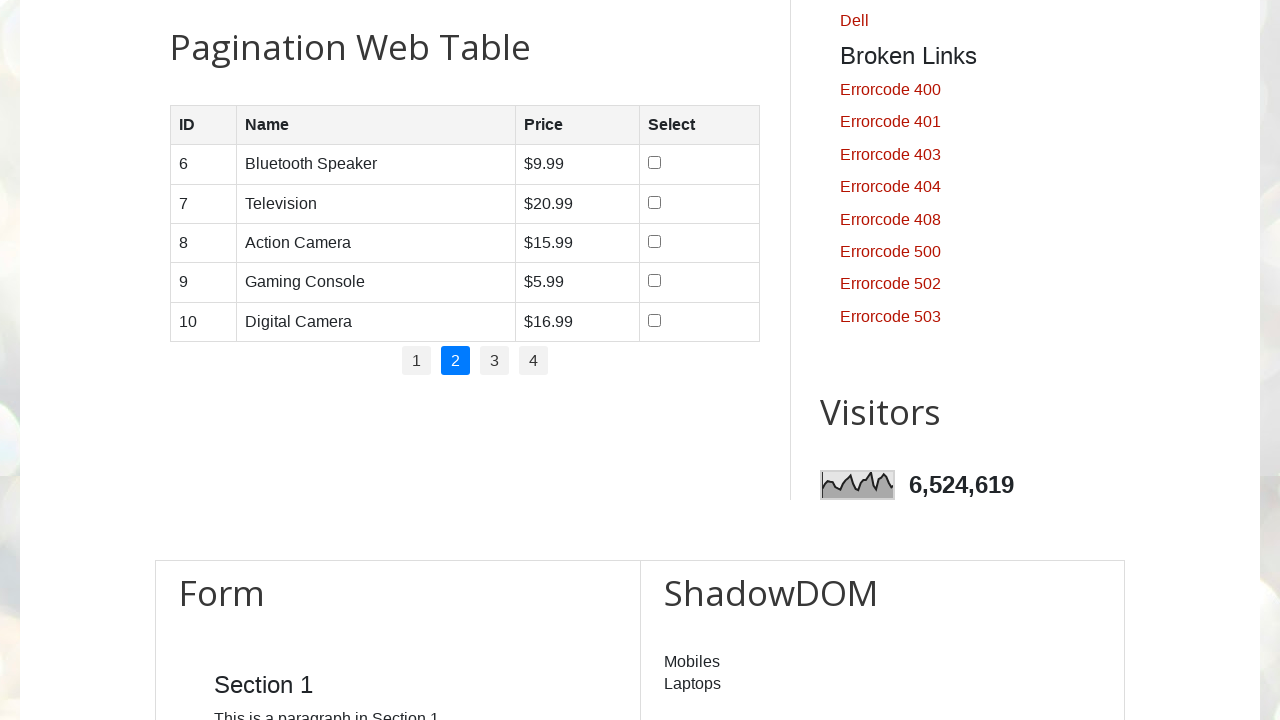

Row 3, Column 2 contains: Action Camera
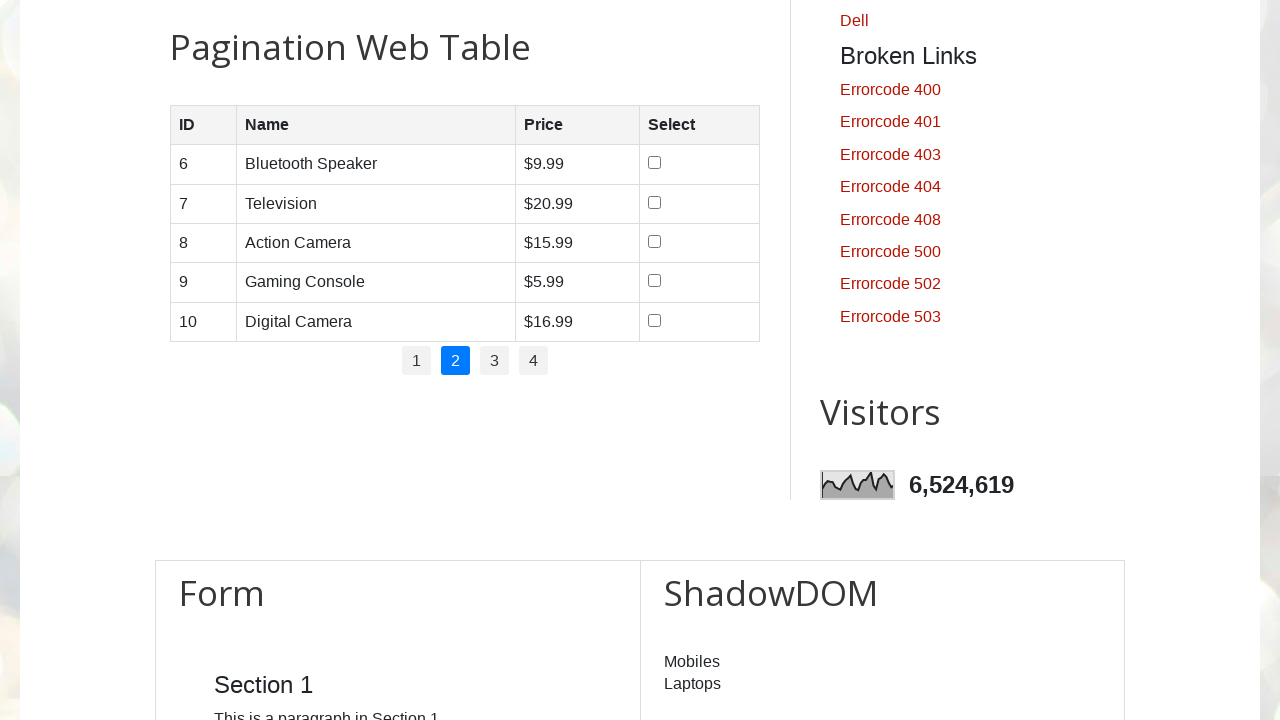

Found 'Action Camera' and selected it by clicking checkbox at (654, 241) on #productTable >> tbody tr >> nth=2 >> input
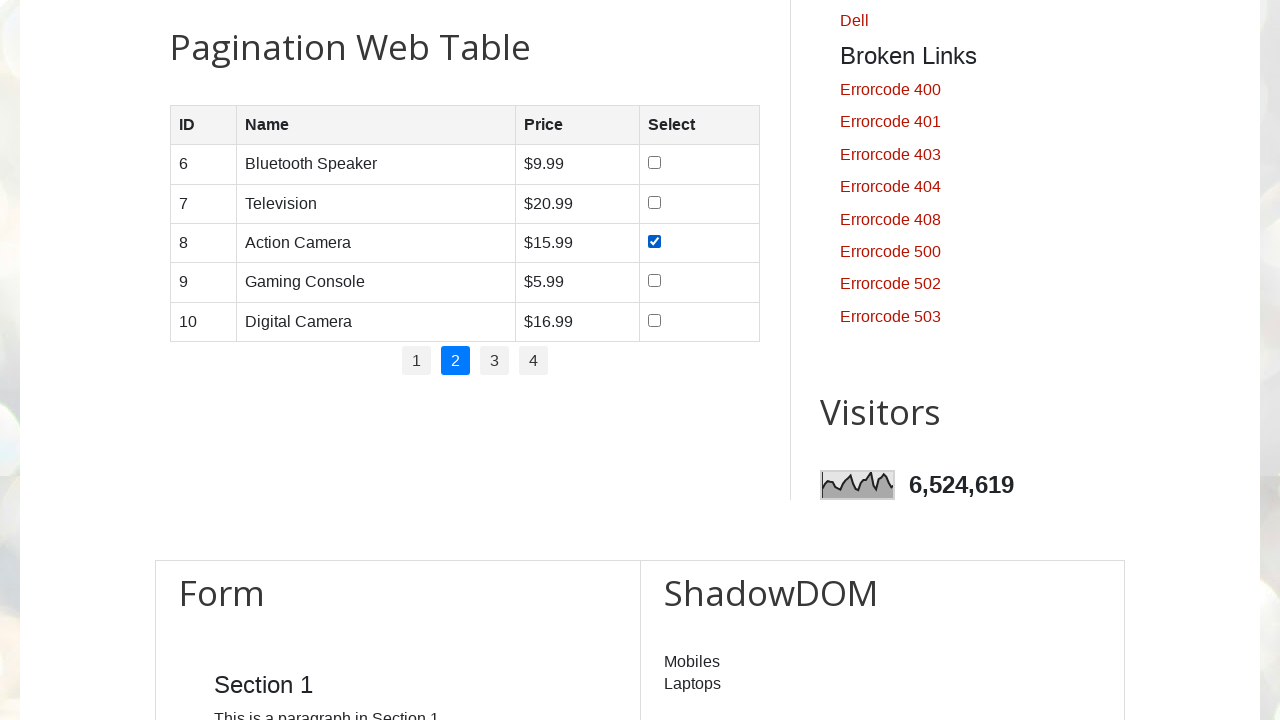

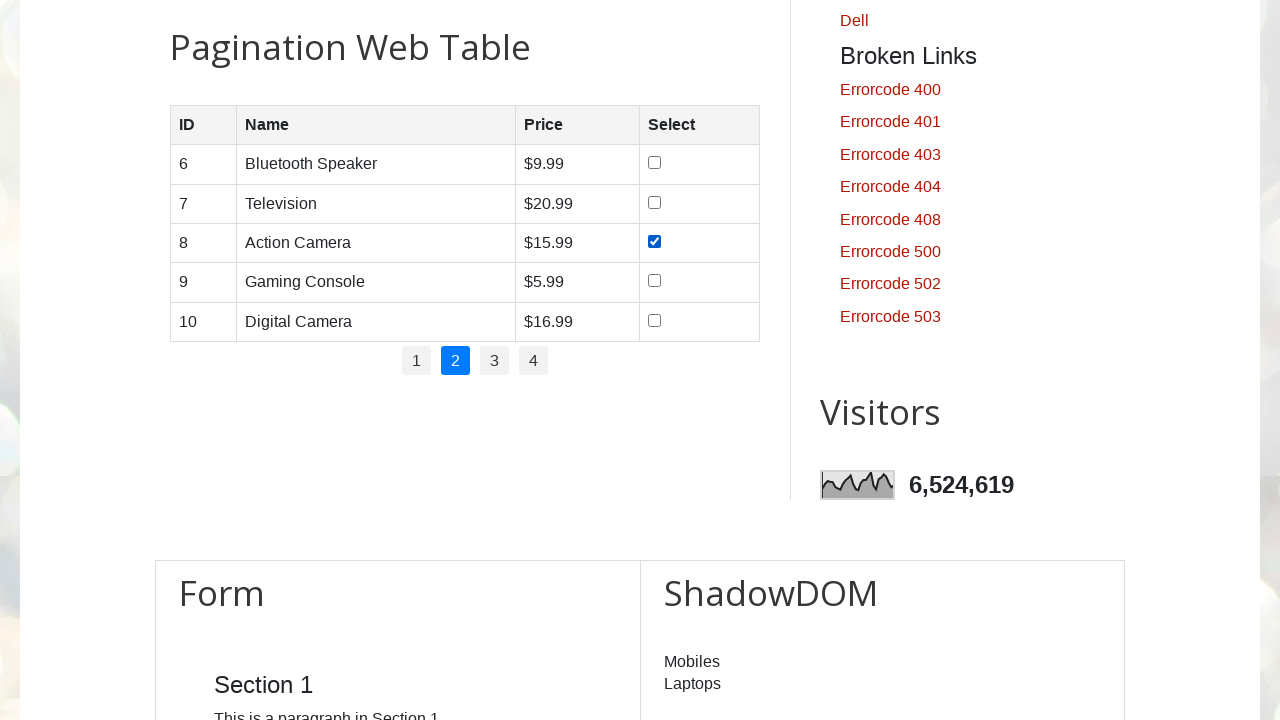